Tests infinite scroll page by scrolling down 750 pixels 10 times and then scrolling back up 750 pixels 10 times using JavaScript

Starting URL: https://practice.cydeo.com/infinite_scroll

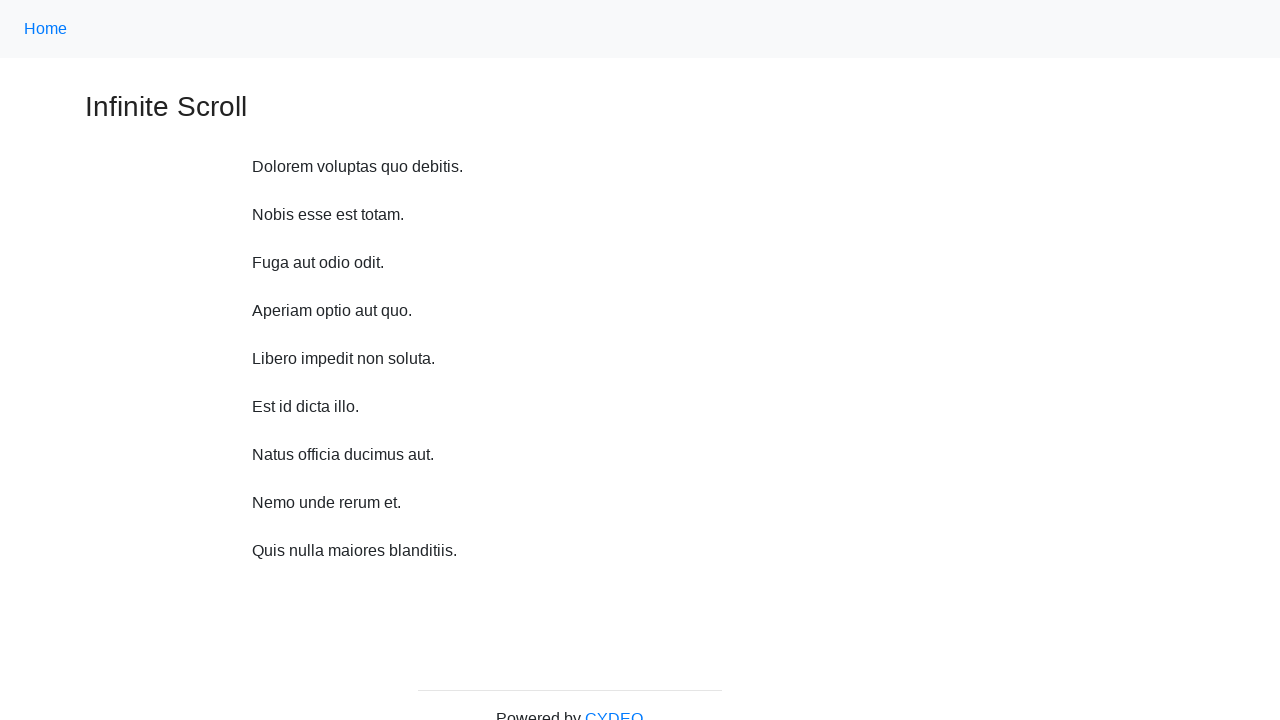

Waited 500ms before scrolling
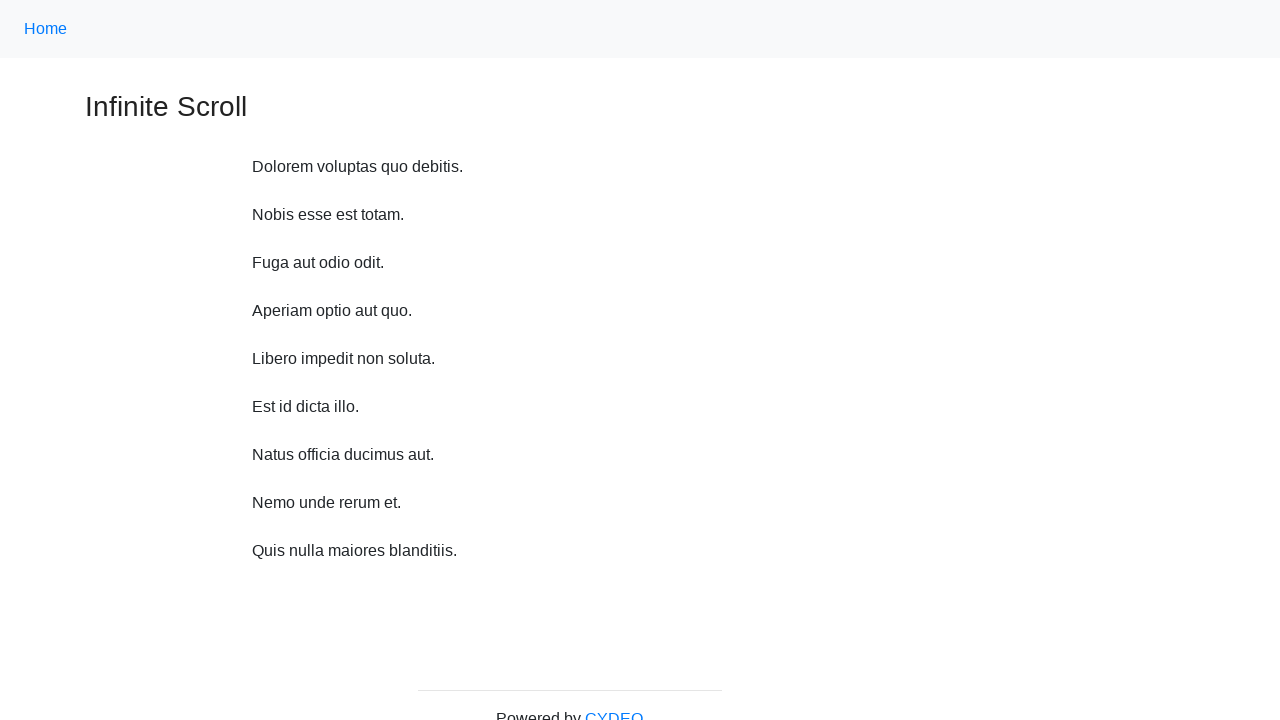

Scrolled down 720 pixels (iteration 1/10)
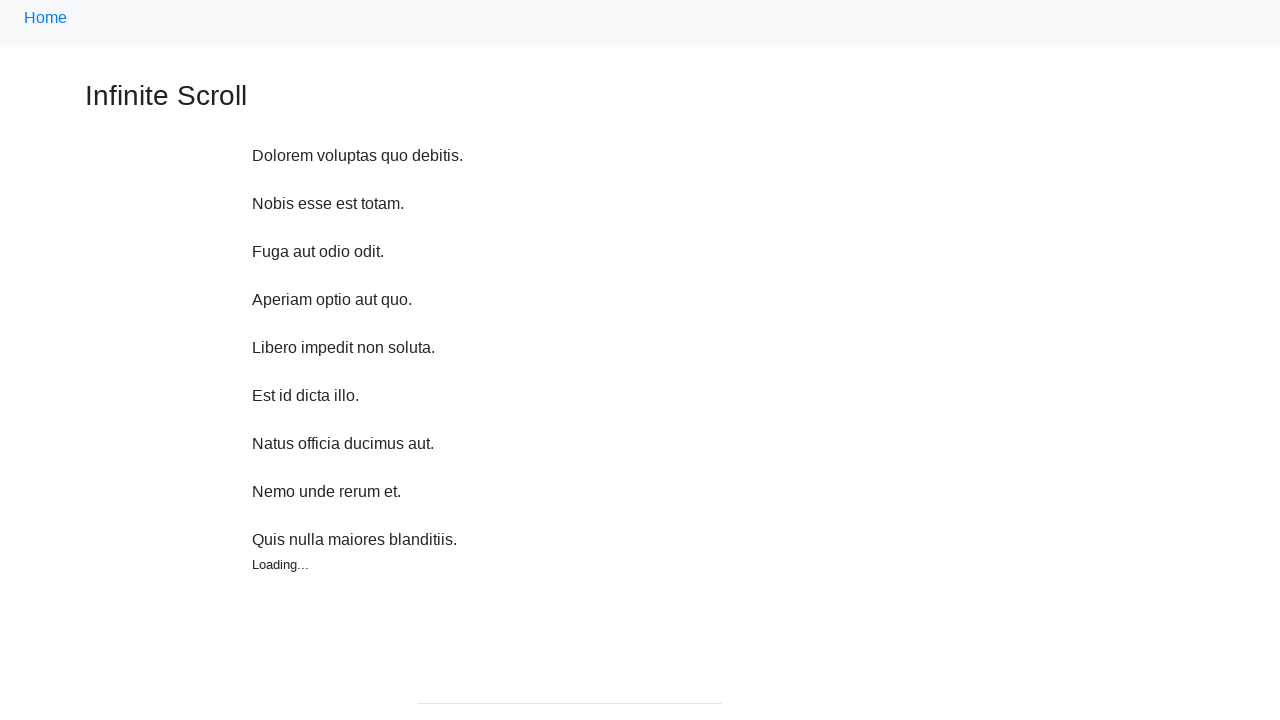

Waited 500ms before scrolling
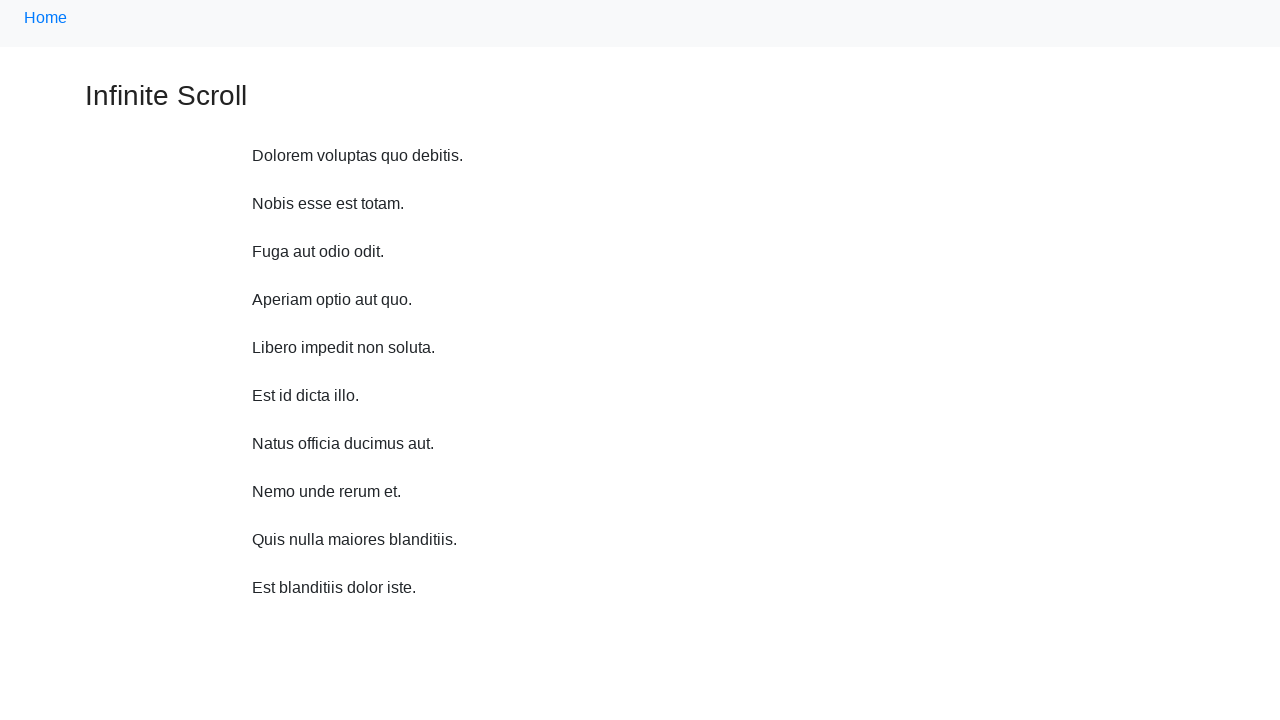

Scrolled down 720 pixels (iteration 2/10)
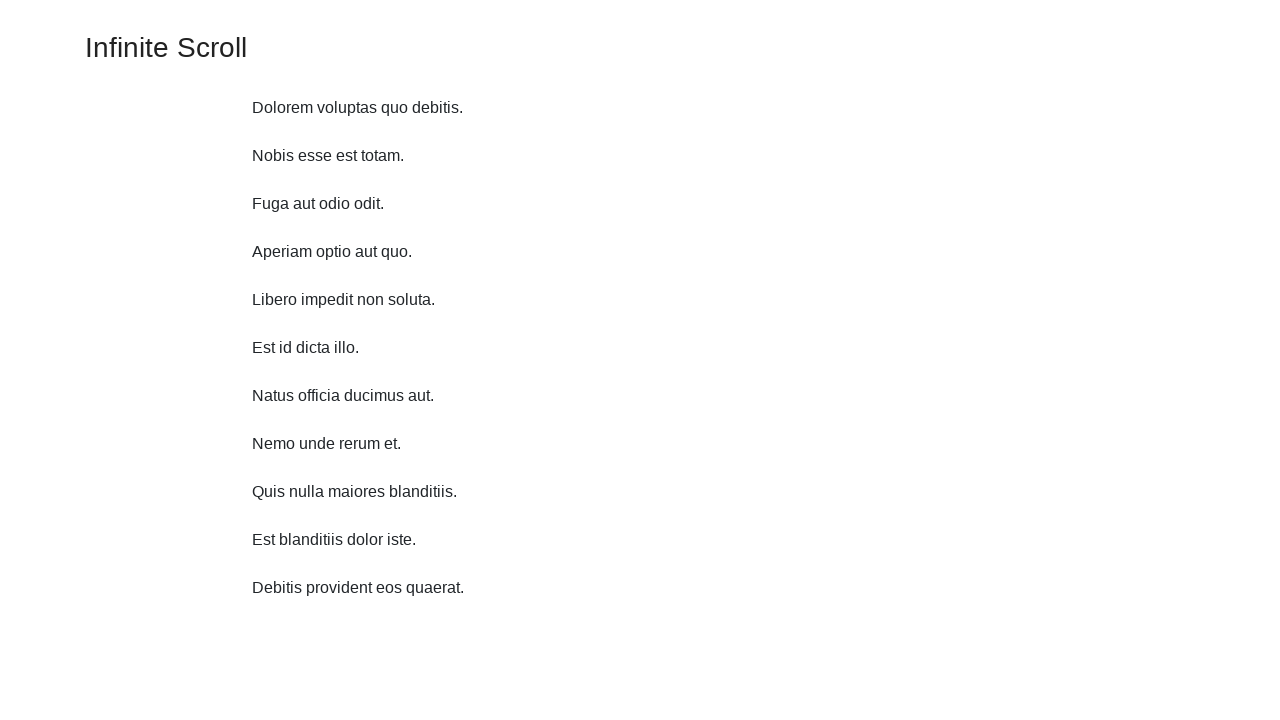

Waited 500ms before scrolling
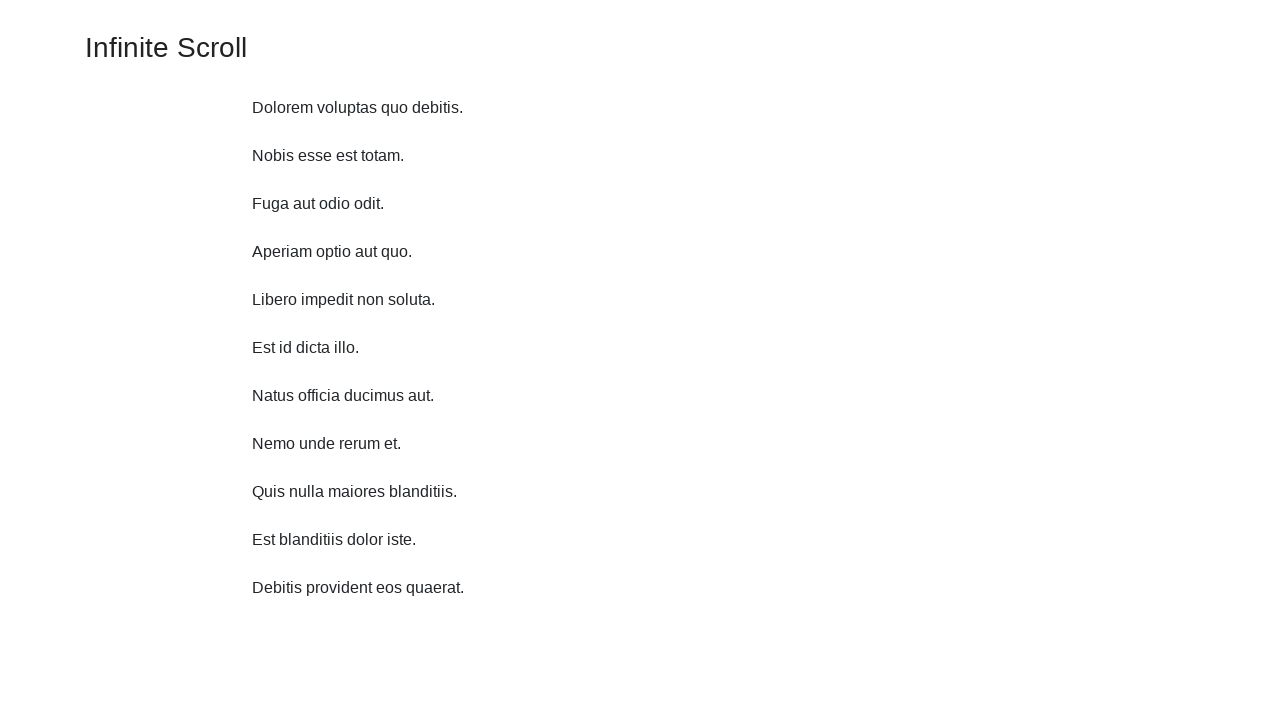

Scrolled down 720 pixels (iteration 3/10)
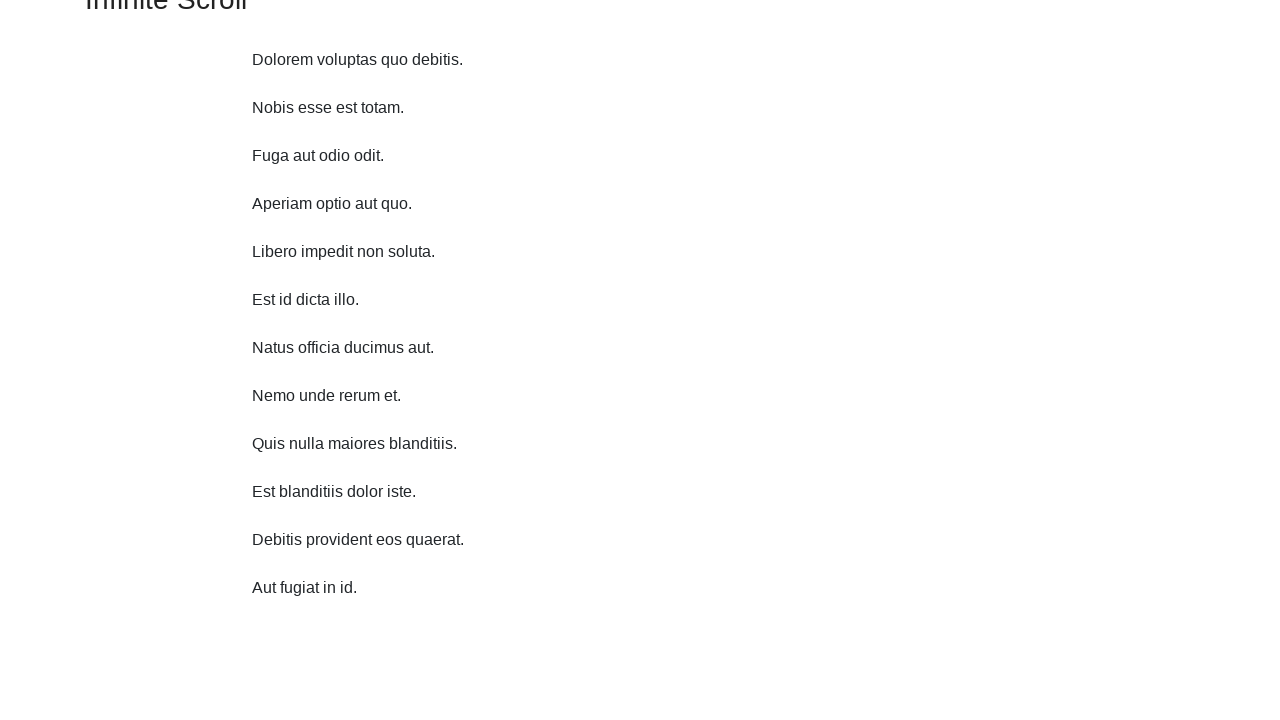

Waited 500ms before scrolling
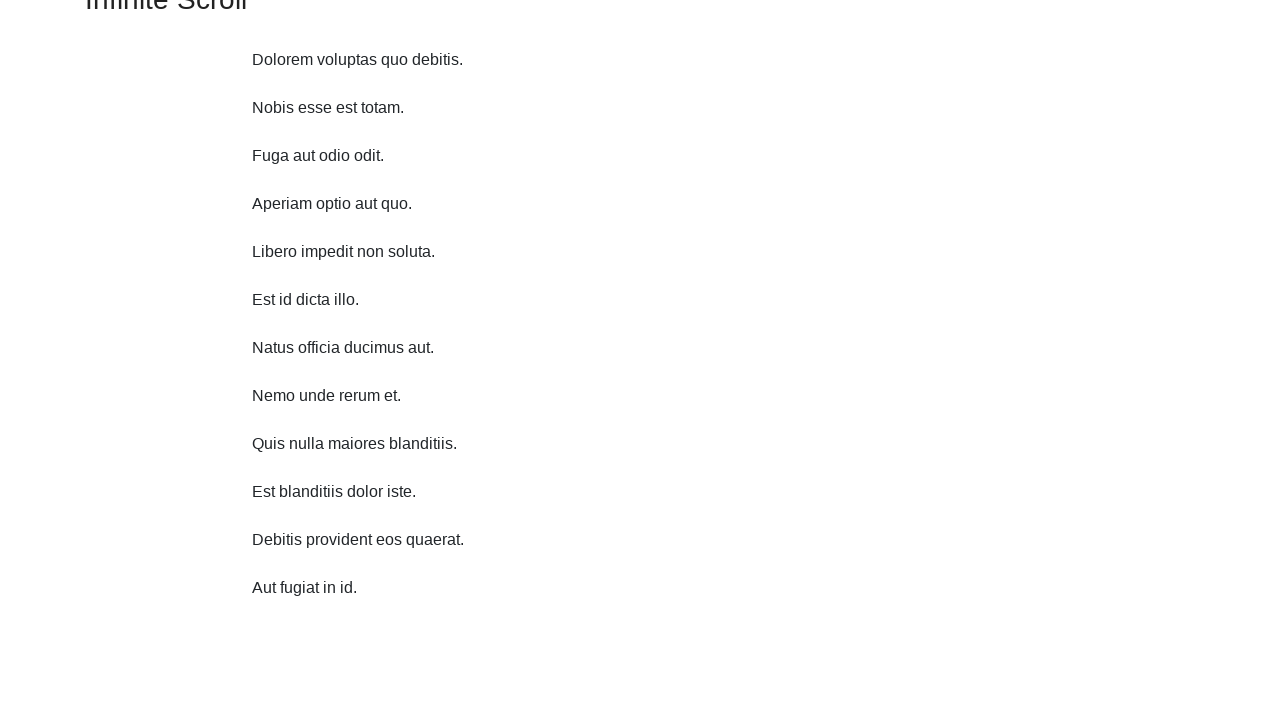

Scrolled down 720 pixels (iteration 4/10)
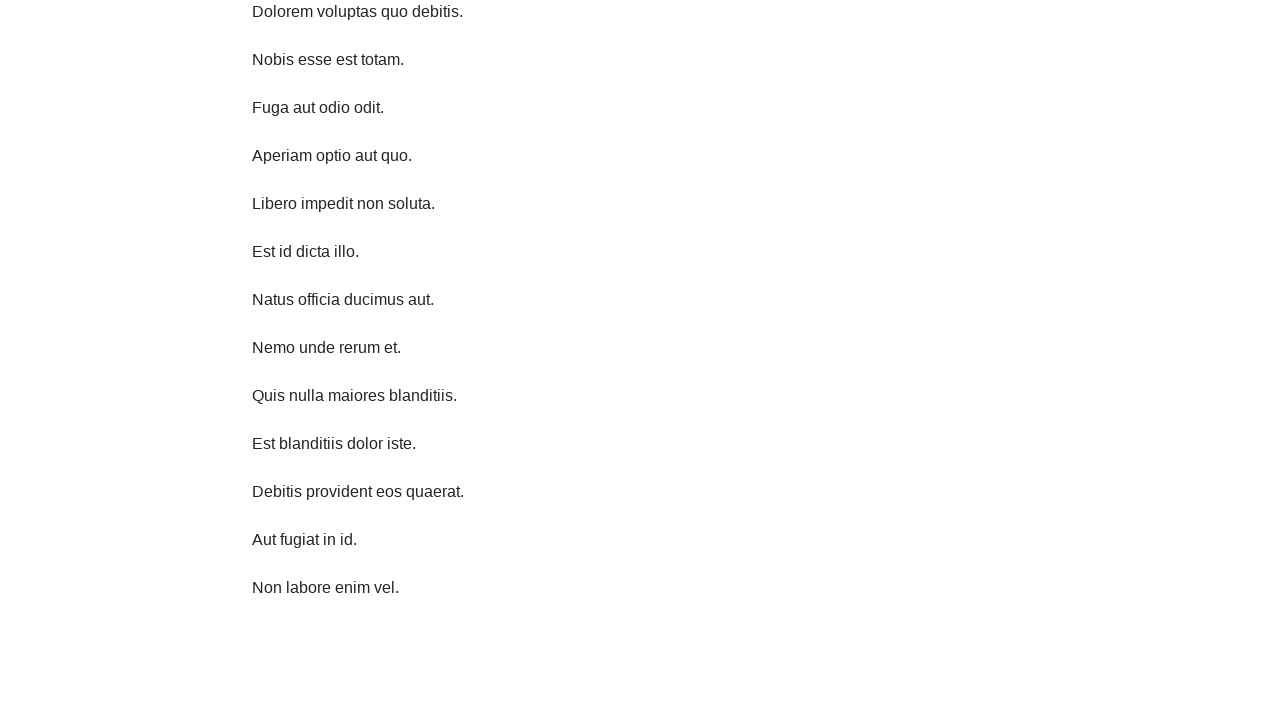

Waited 500ms before scrolling
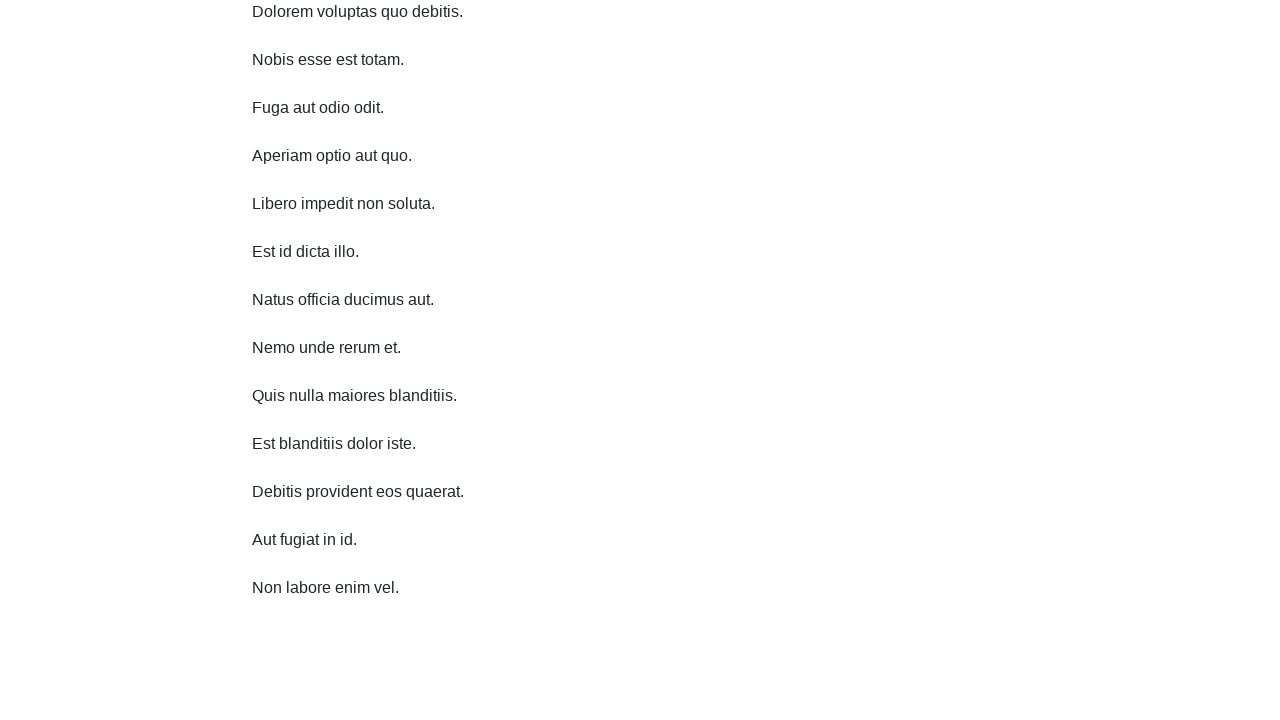

Scrolled down 720 pixels (iteration 5/10)
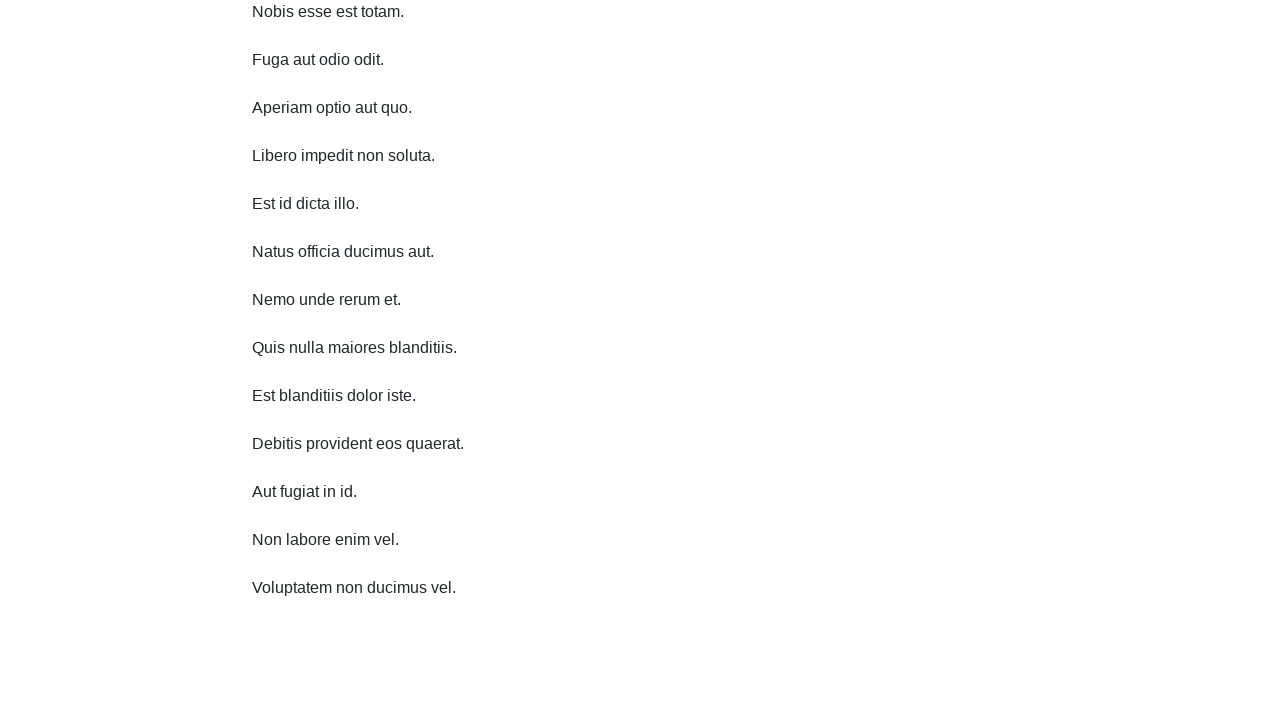

Waited 500ms before scrolling
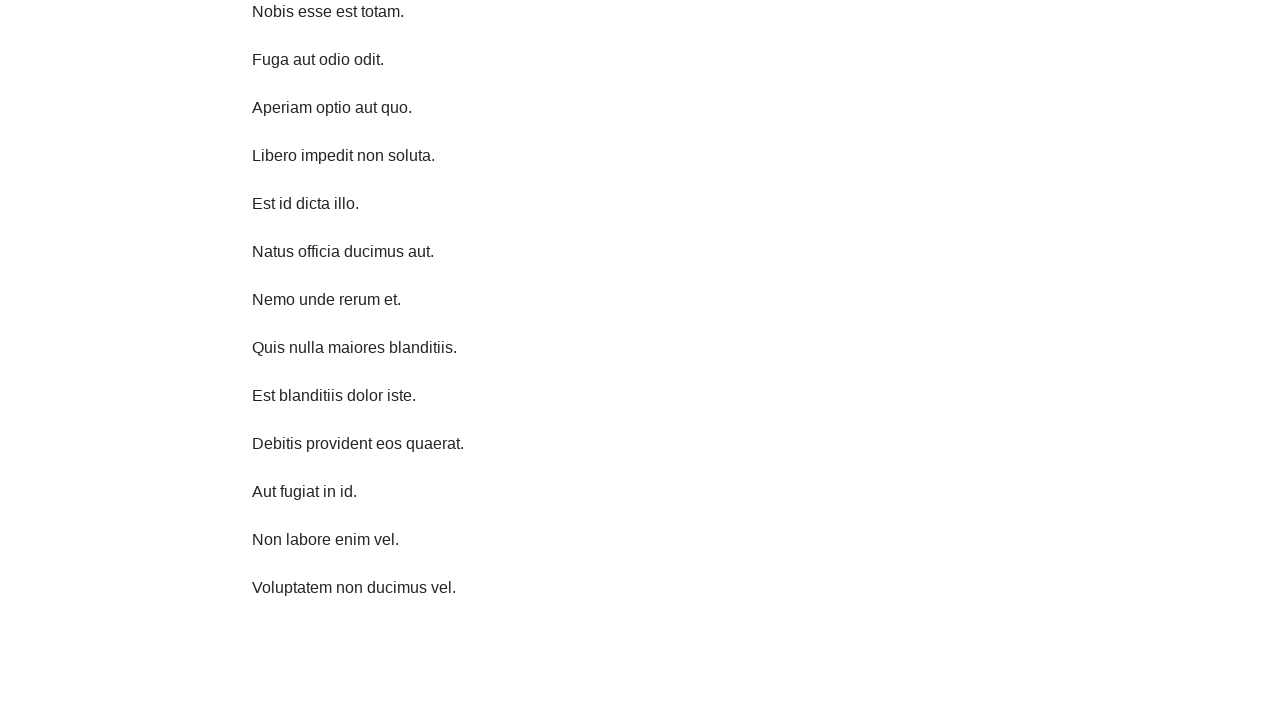

Scrolled down 720 pixels (iteration 6/10)
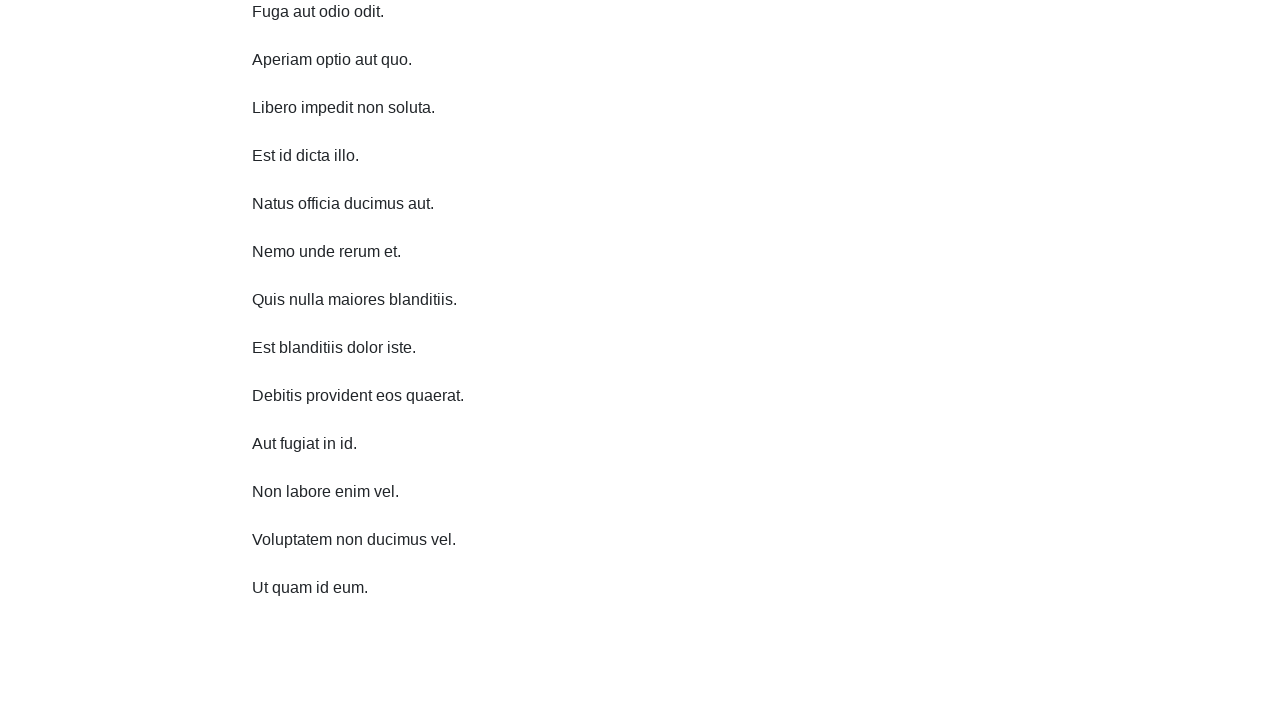

Waited 500ms before scrolling
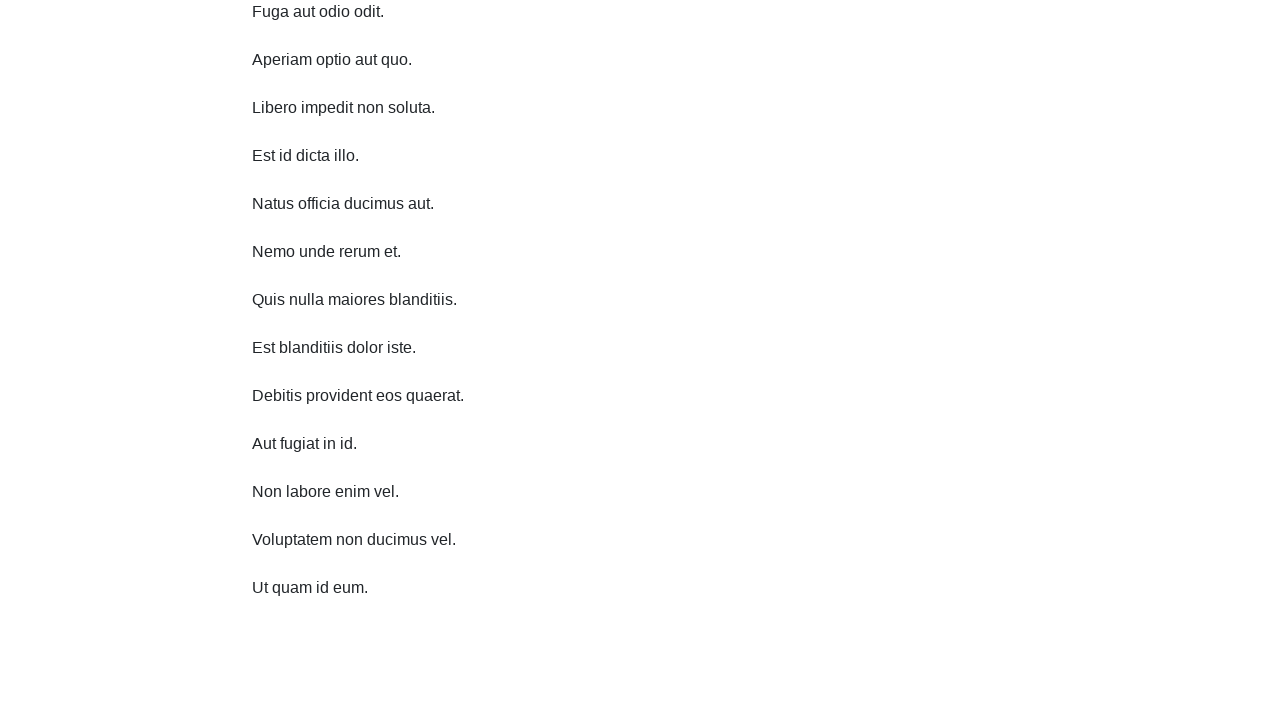

Scrolled down 720 pixels (iteration 7/10)
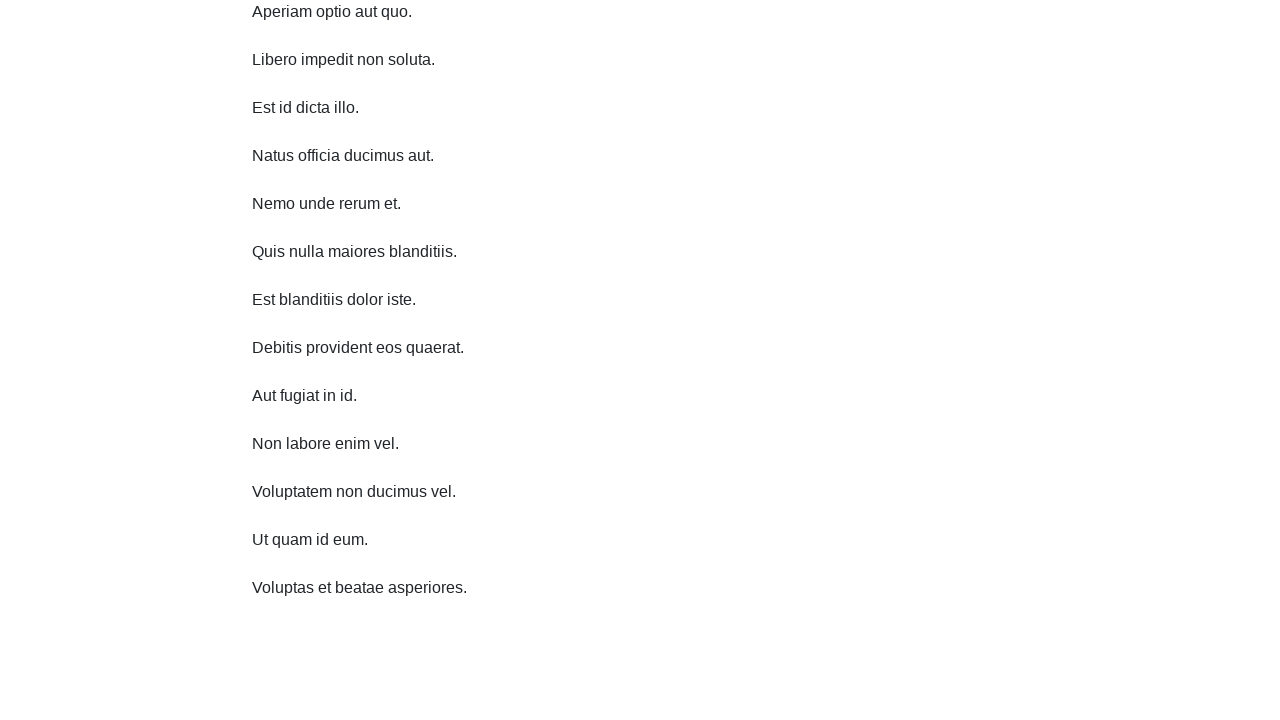

Waited 500ms before scrolling
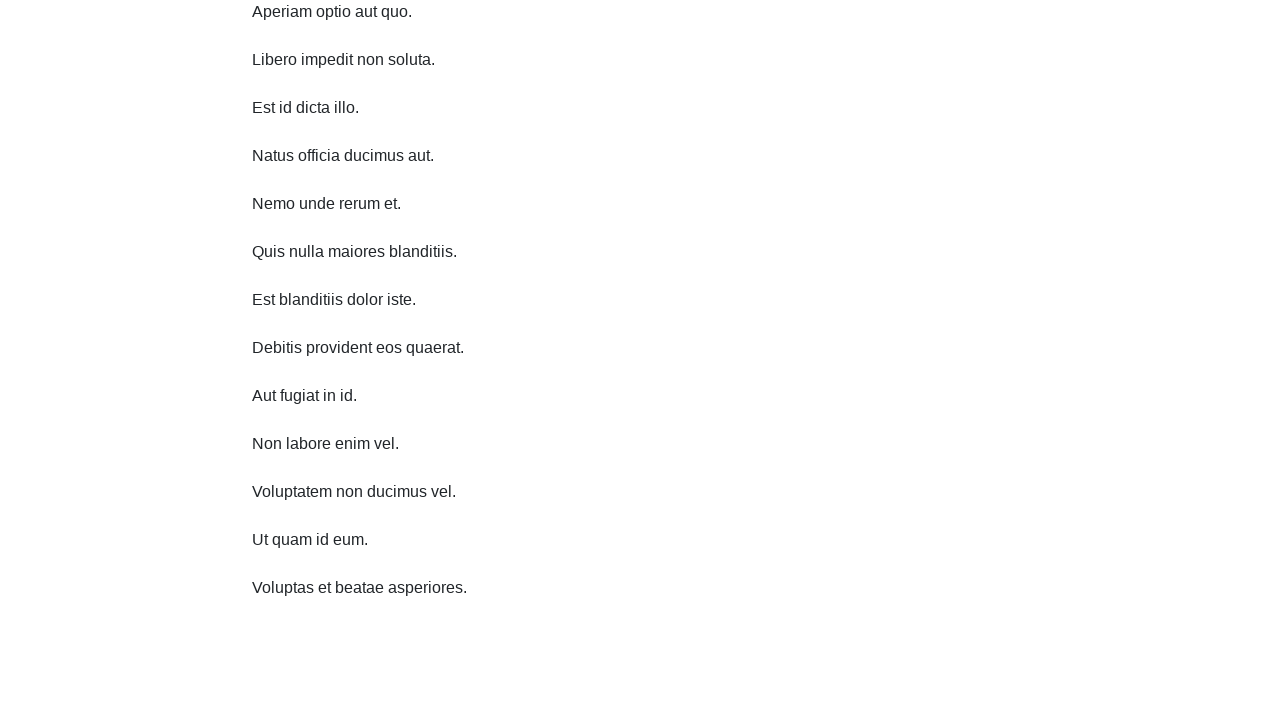

Scrolled down 720 pixels (iteration 8/10)
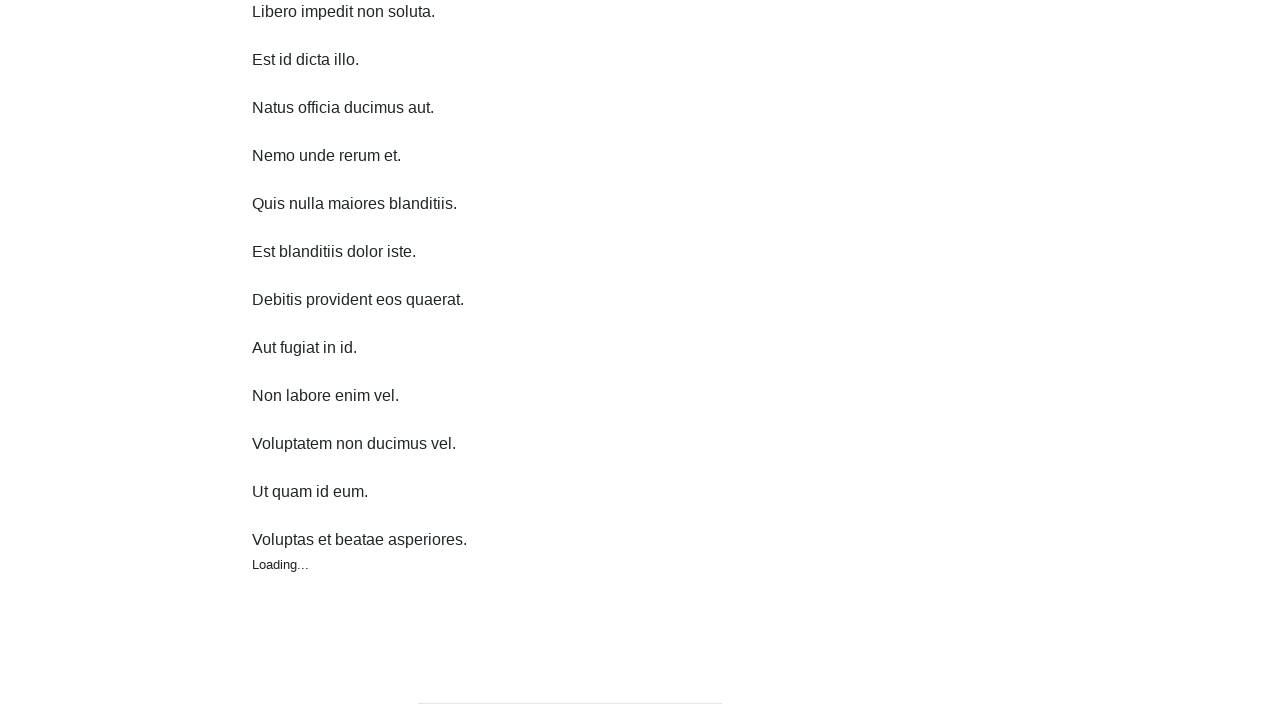

Waited 500ms before scrolling
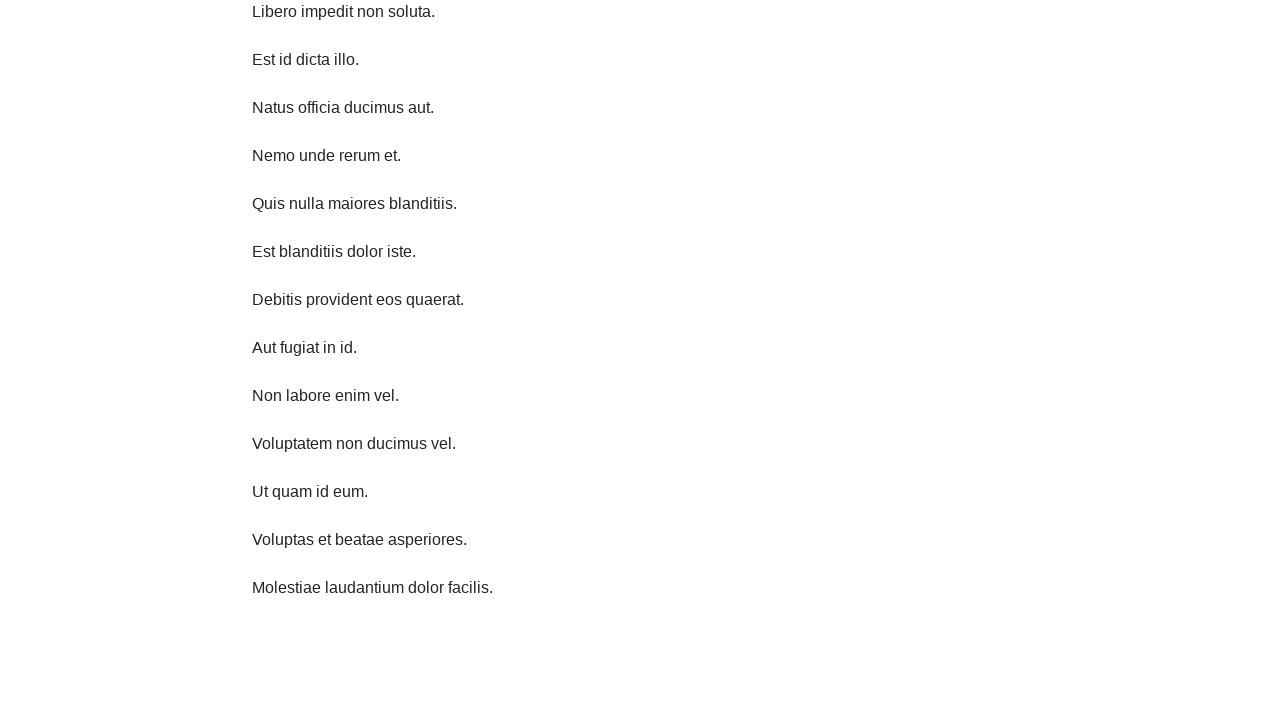

Scrolled down 720 pixels (iteration 9/10)
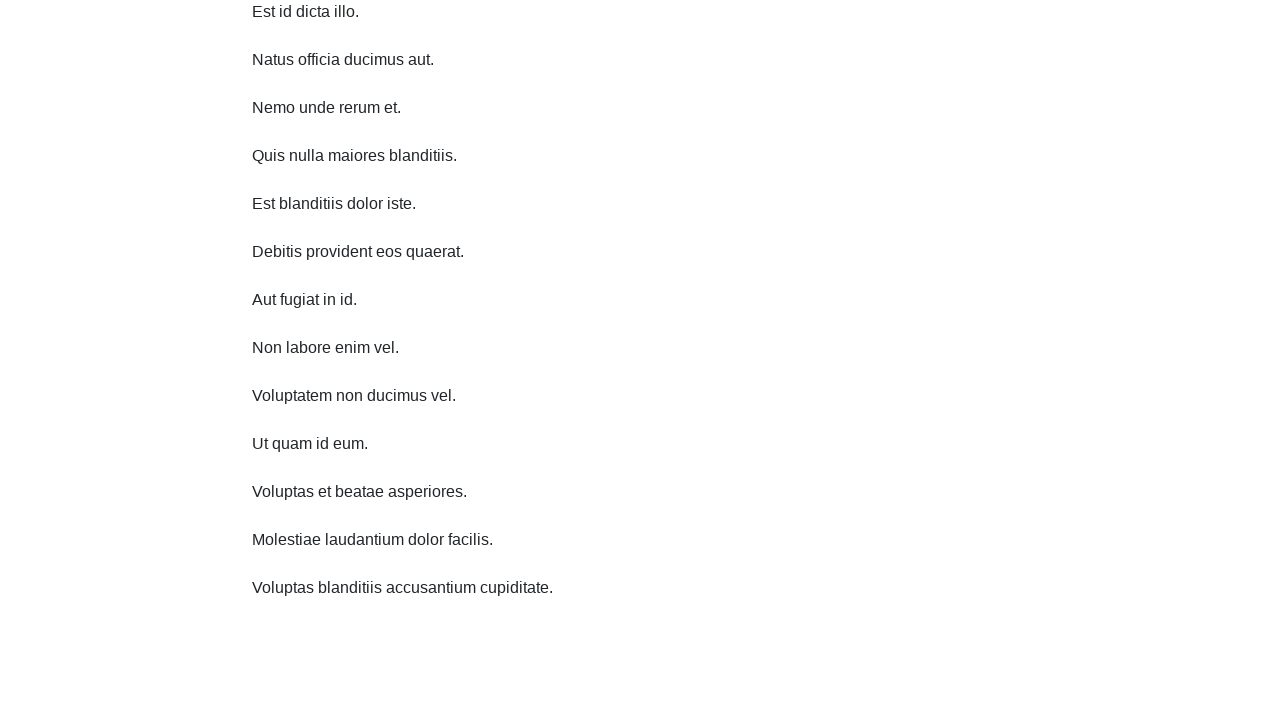

Waited 500ms before scrolling
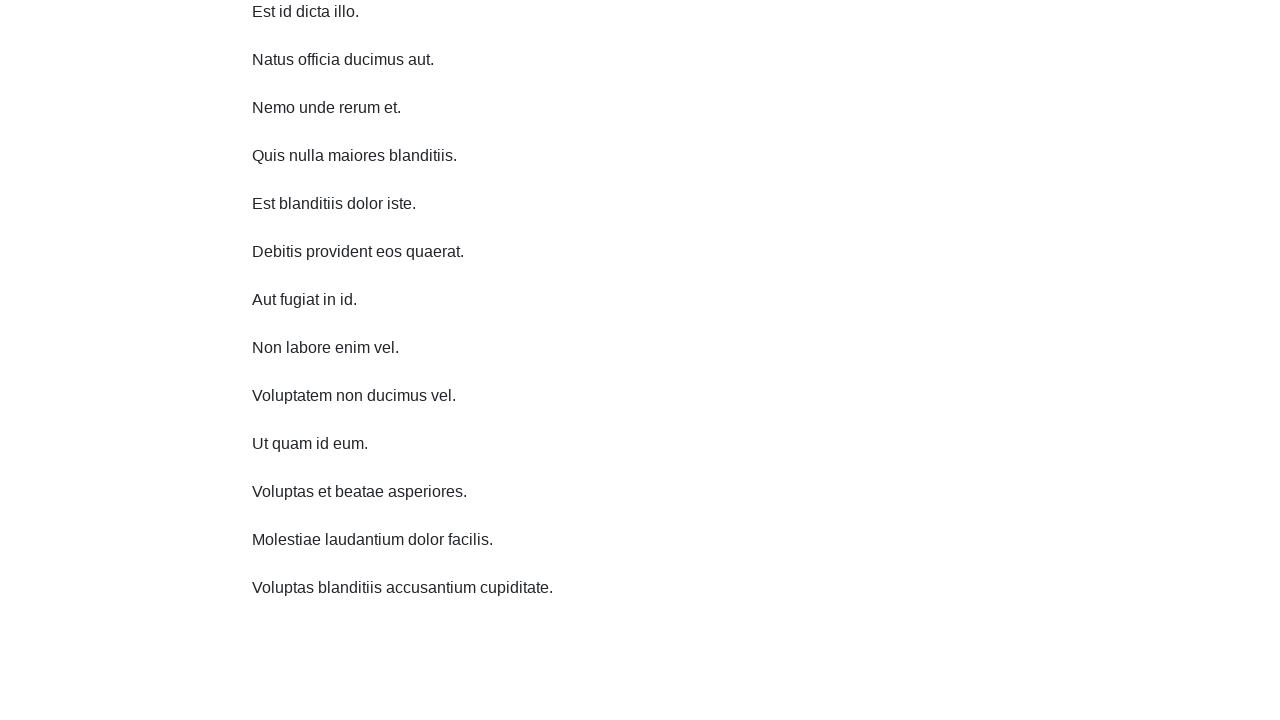

Scrolled down 720 pixels (iteration 10/10)
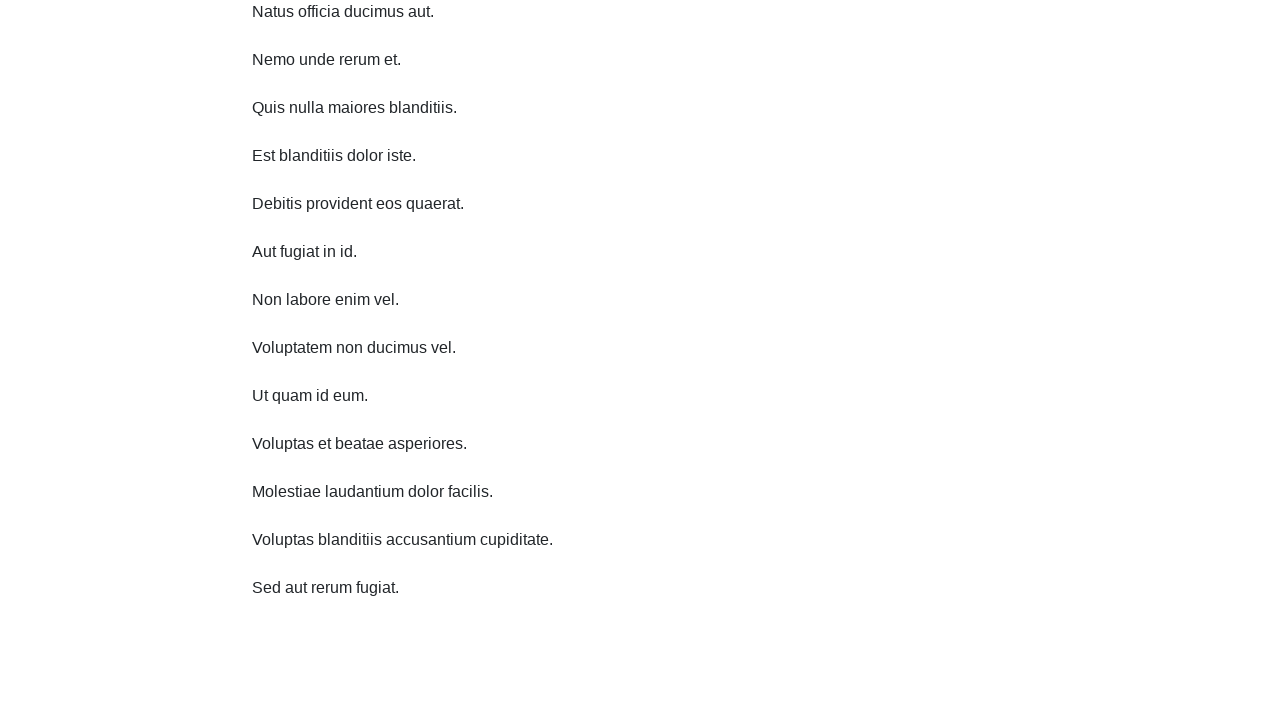

Waited 500ms before scrolling
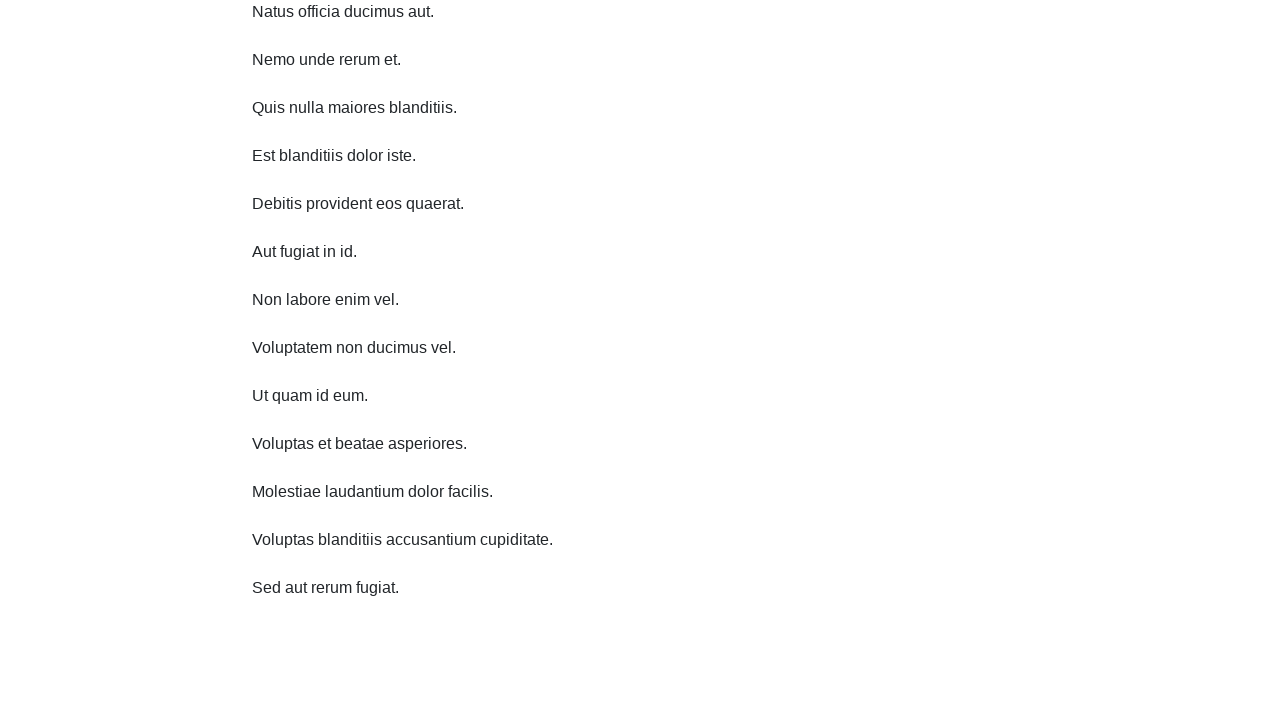

Scrolled up 720 pixels (iteration 1/10)
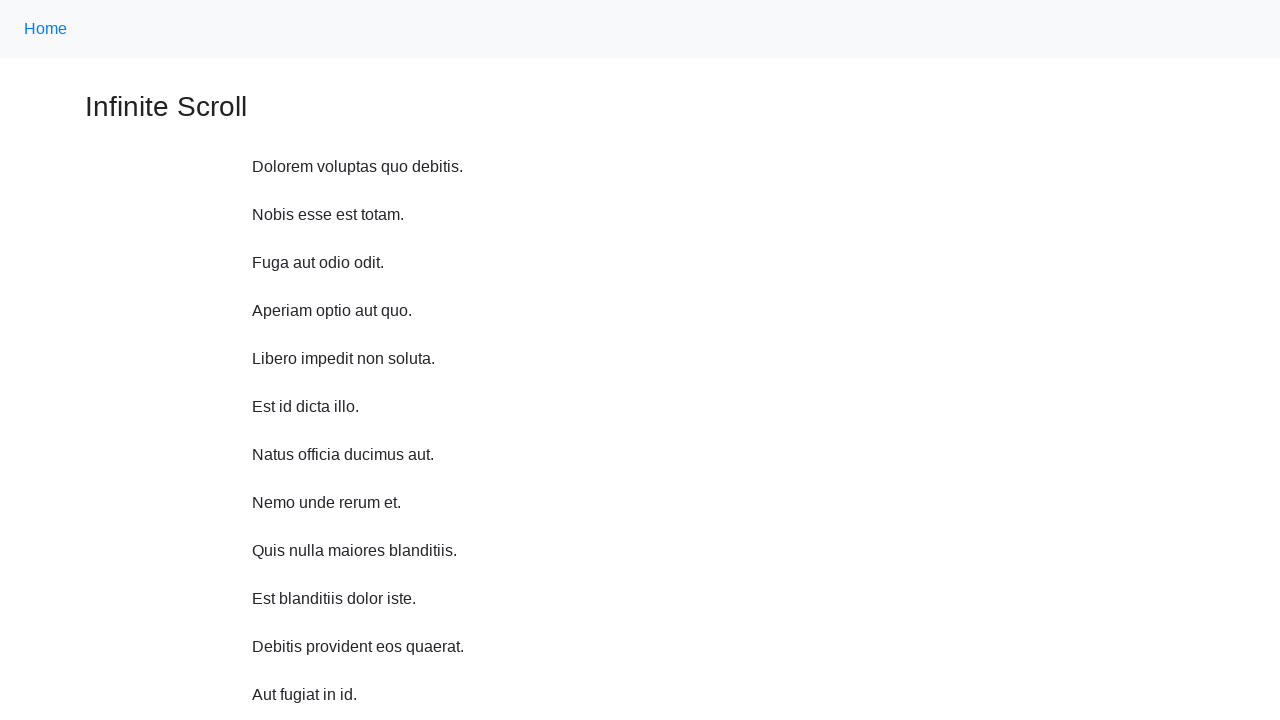

Waited 500ms before scrolling
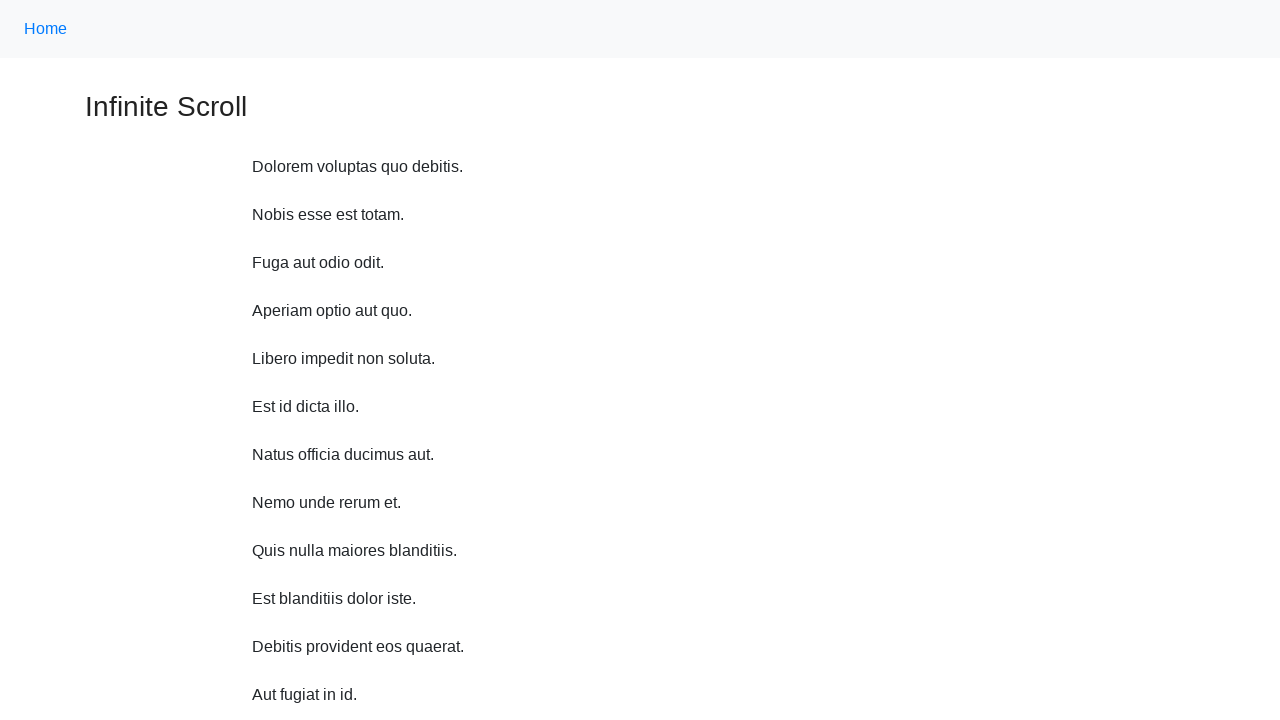

Scrolled up 720 pixels (iteration 2/10)
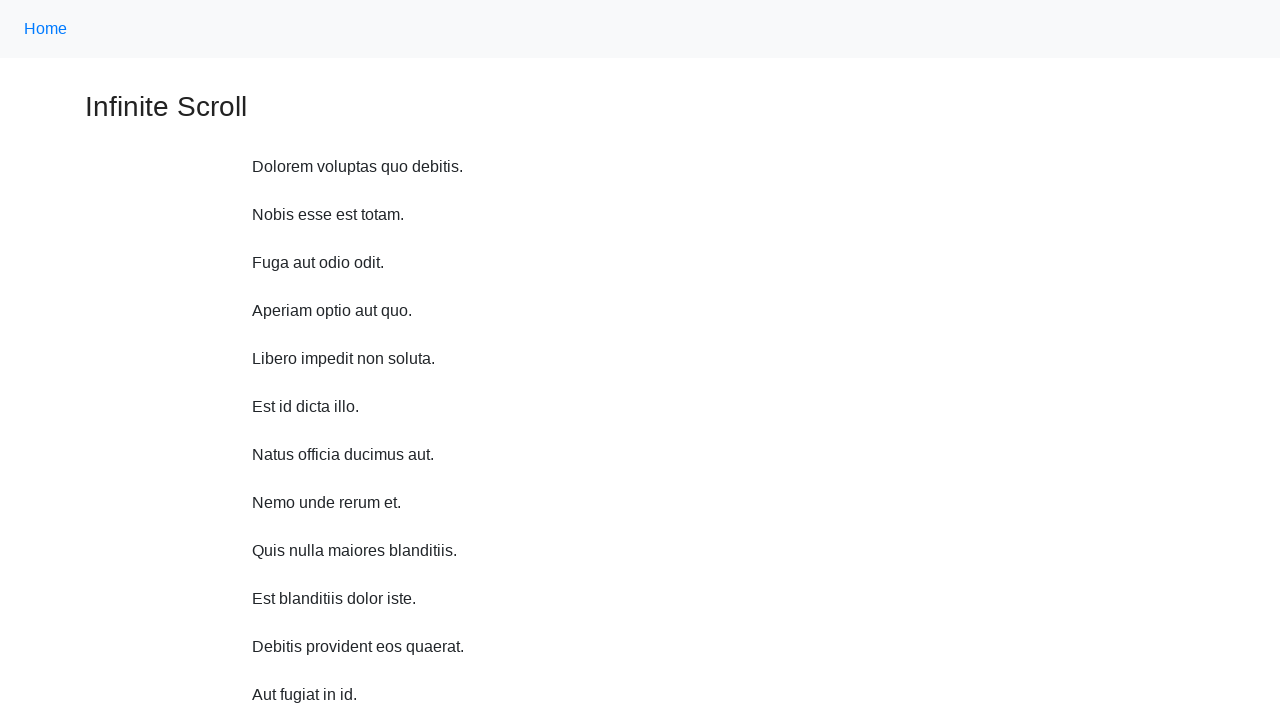

Waited 500ms before scrolling
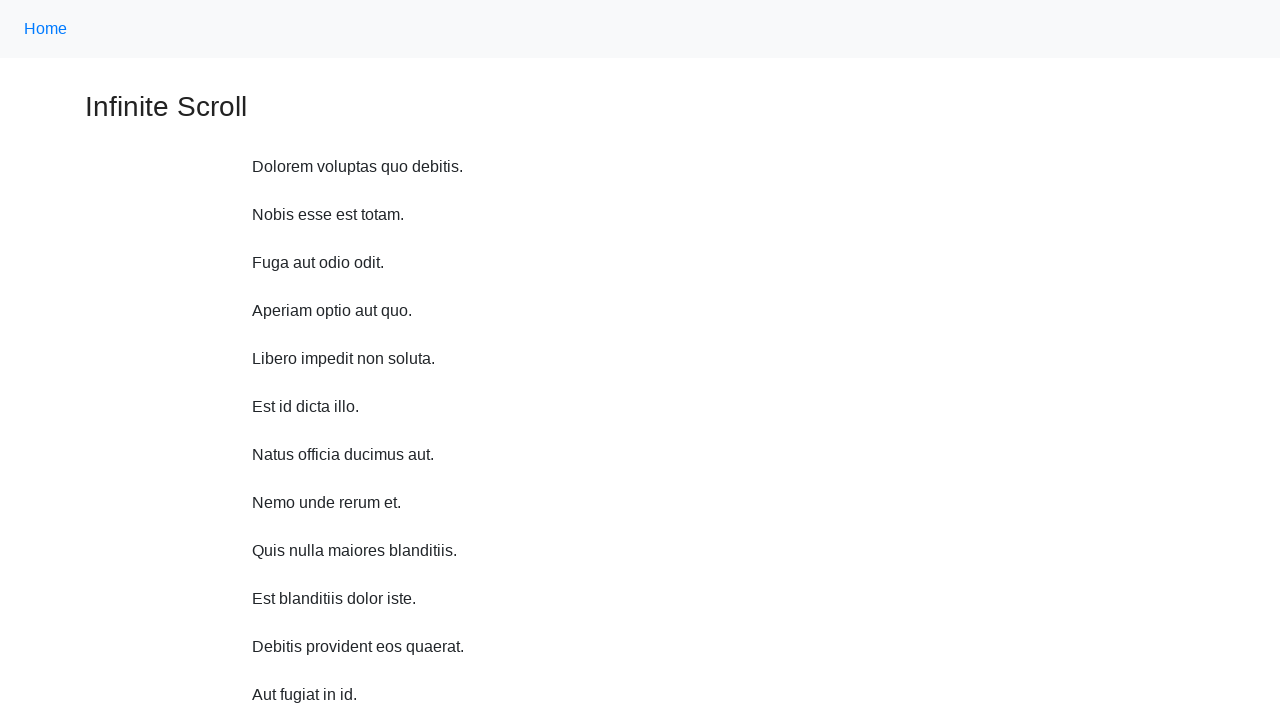

Scrolled up 720 pixels (iteration 3/10)
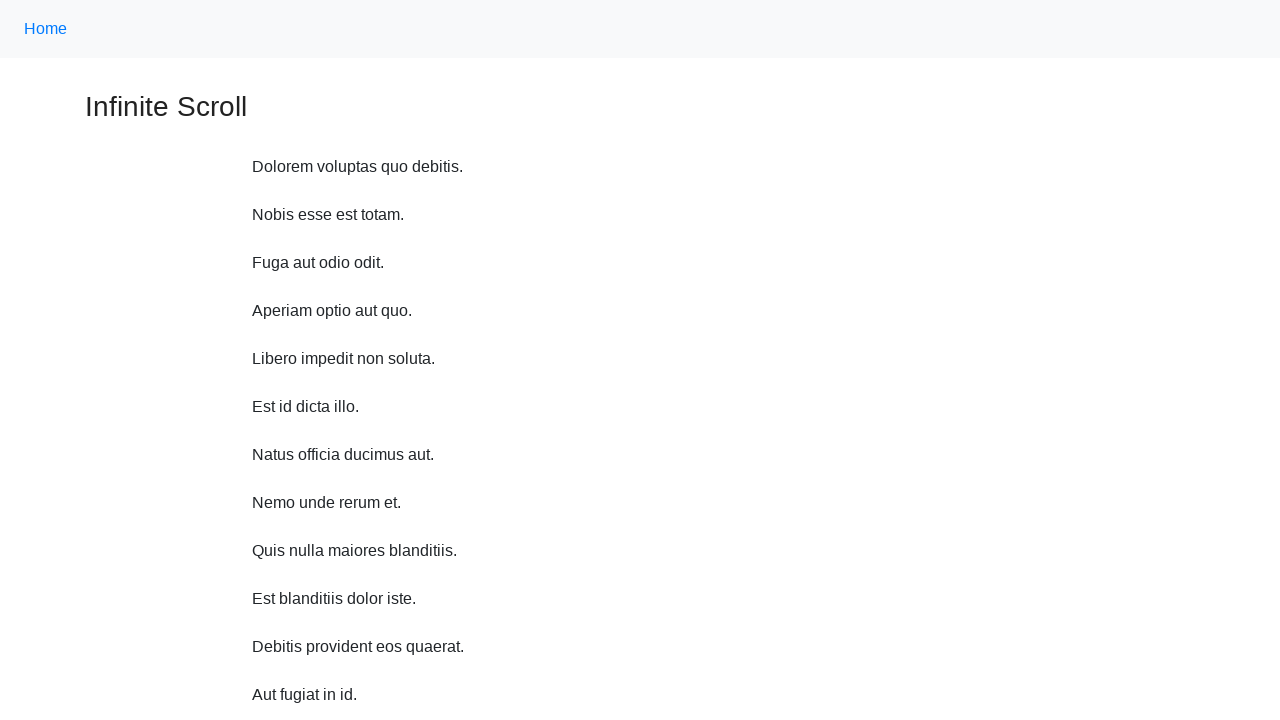

Waited 500ms before scrolling
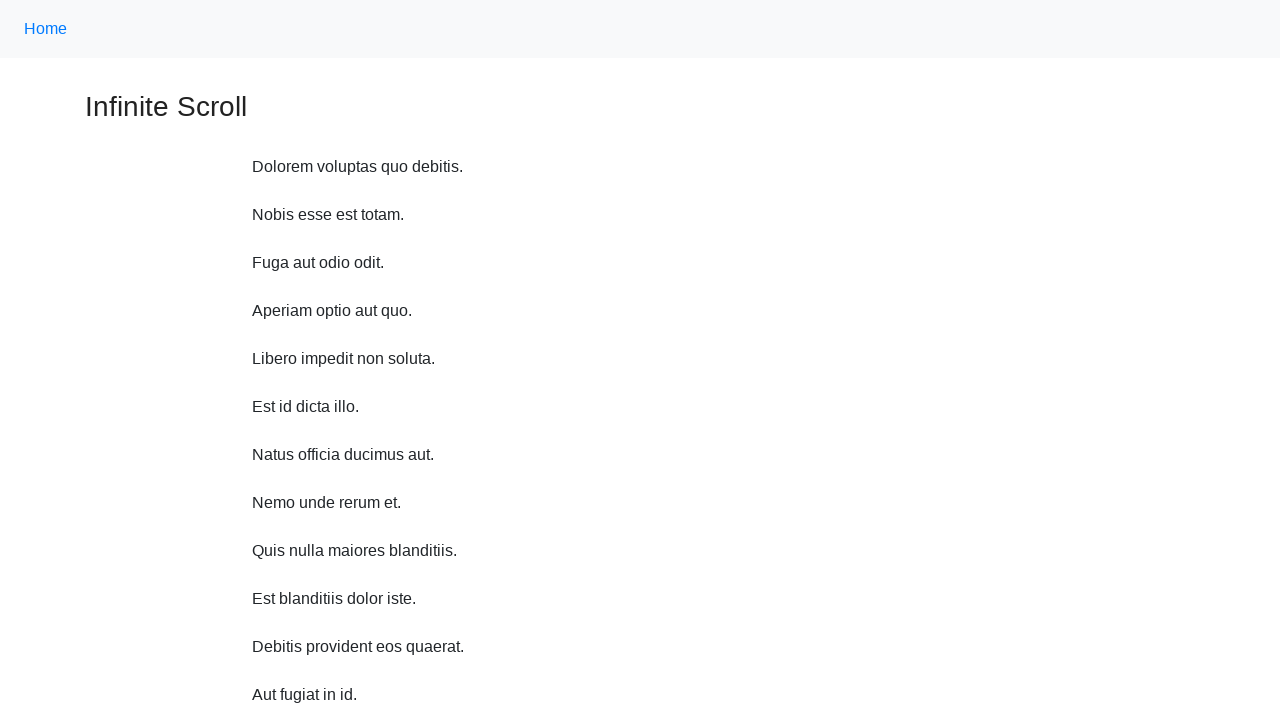

Scrolled up 720 pixels (iteration 4/10)
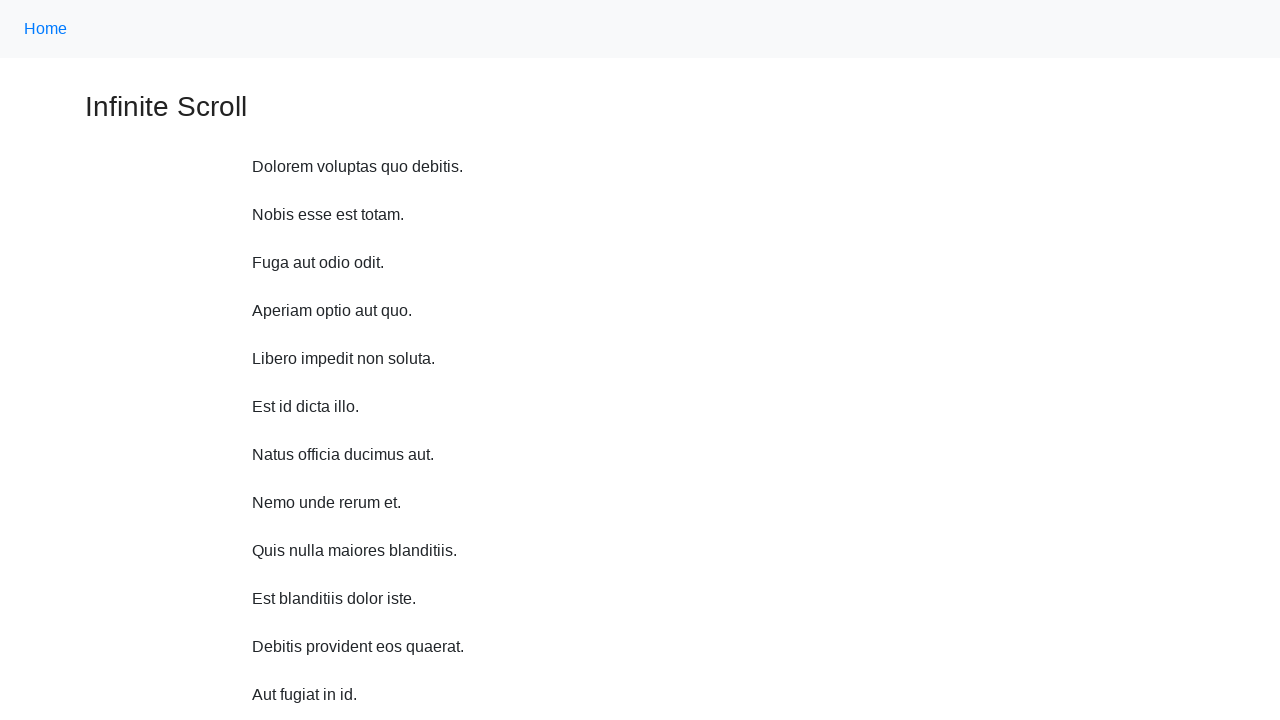

Waited 500ms before scrolling
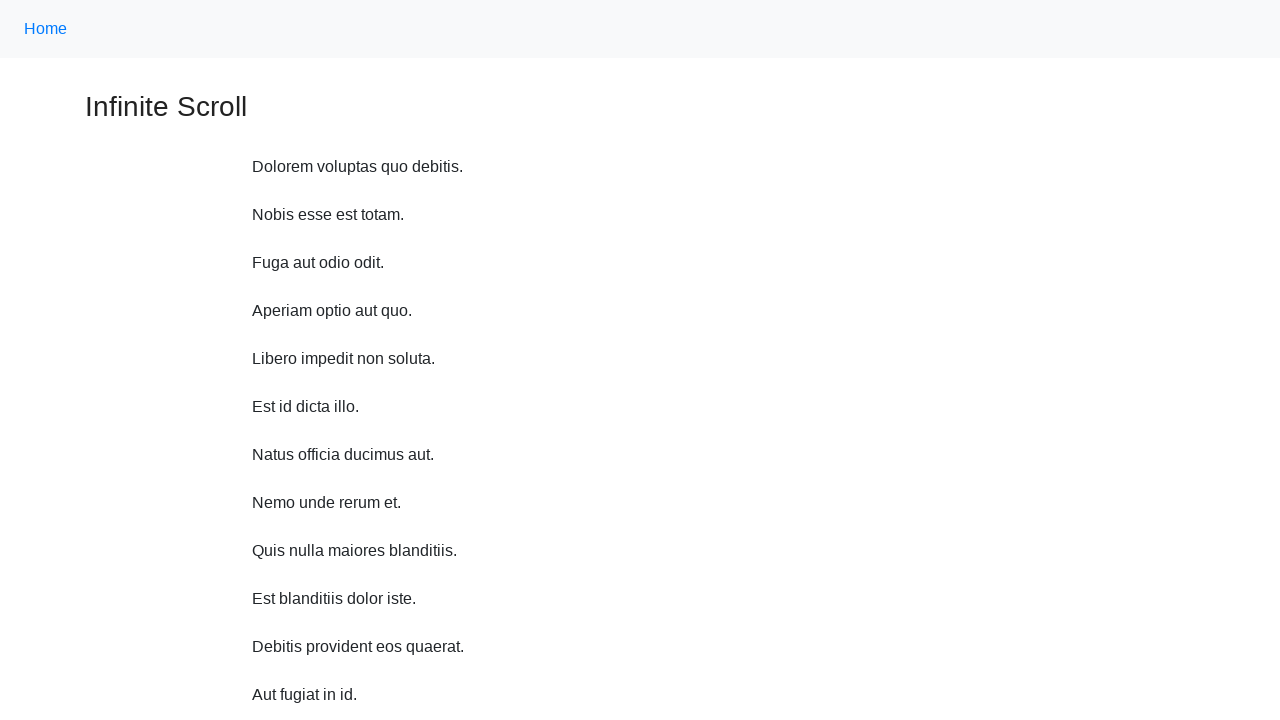

Scrolled up 720 pixels (iteration 5/10)
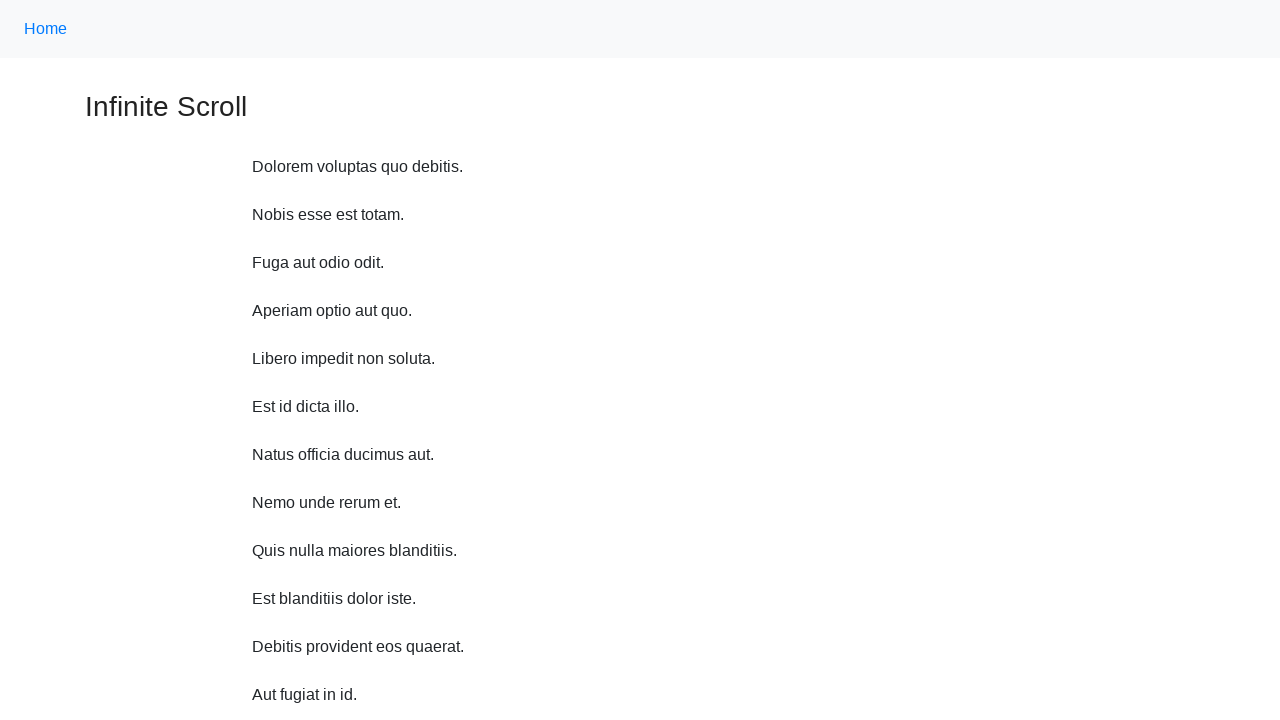

Waited 500ms before scrolling
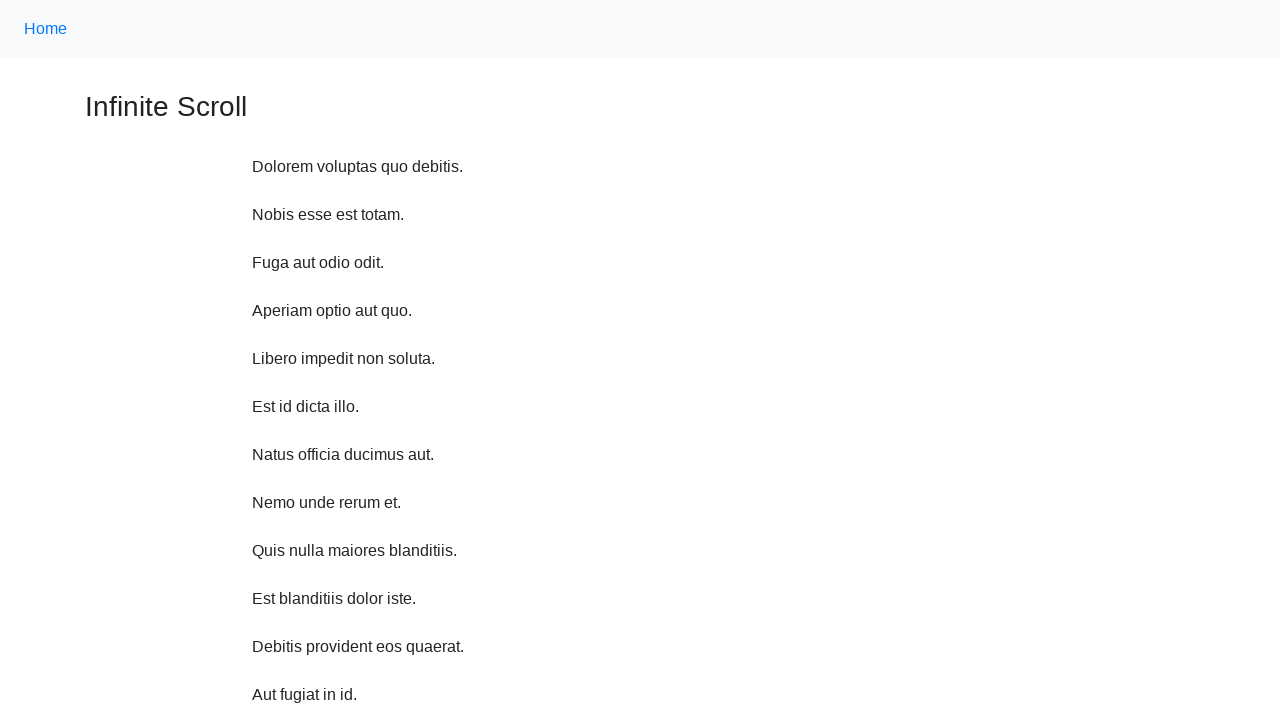

Scrolled up 720 pixels (iteration 6/10)
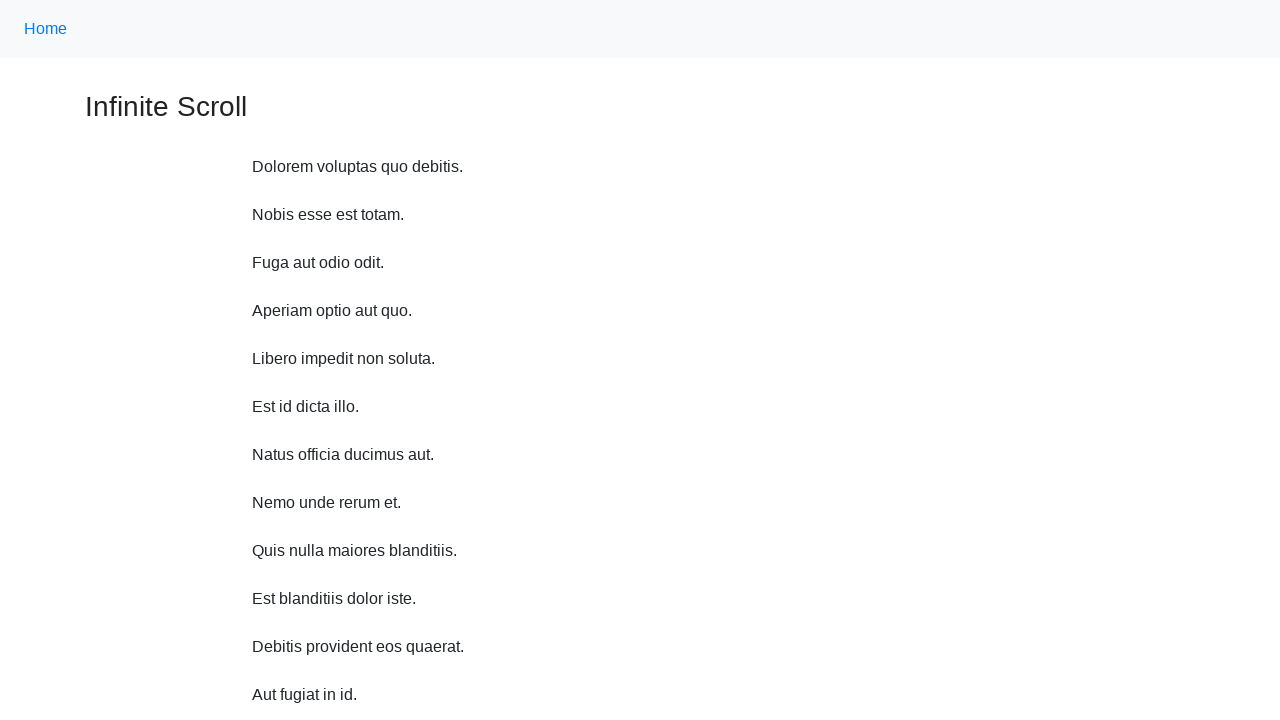

Waited 500ms before scrolling
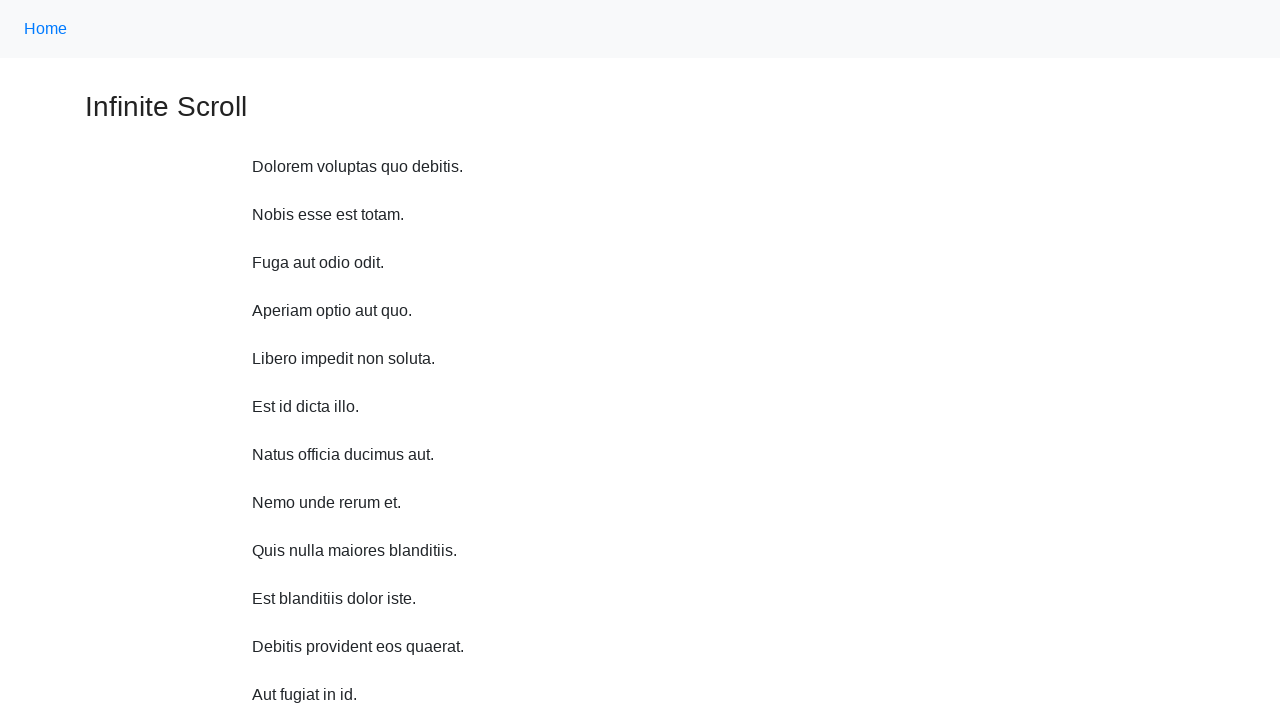

Scrolled up 720 pixels (iteration 7/10)
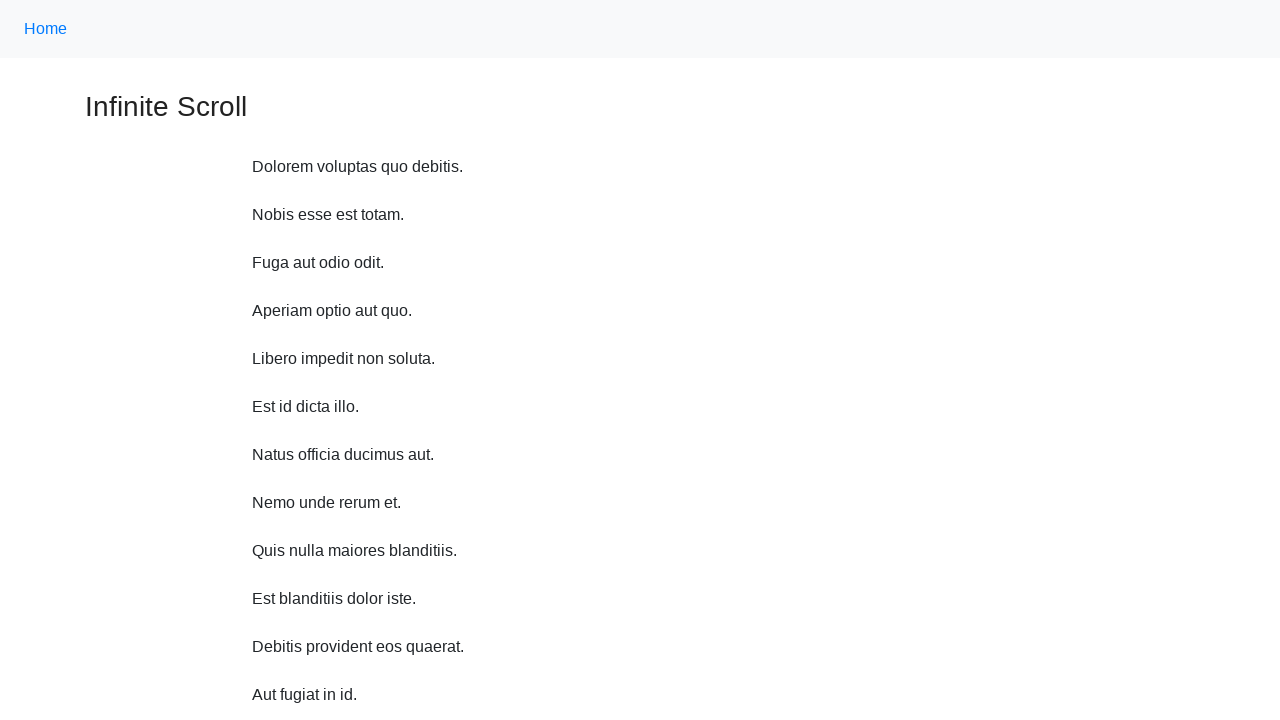

Waited 500ms before scrolling
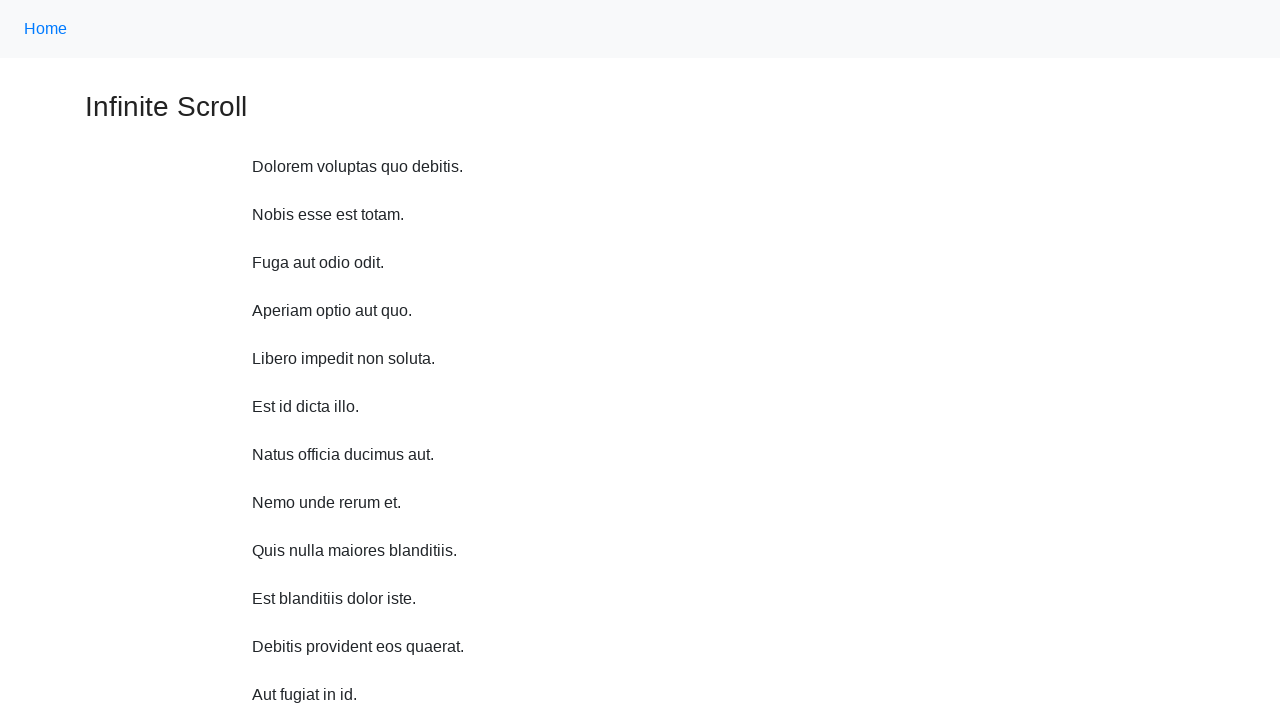

Scrolled up 720 pixels (iteration 8/10)
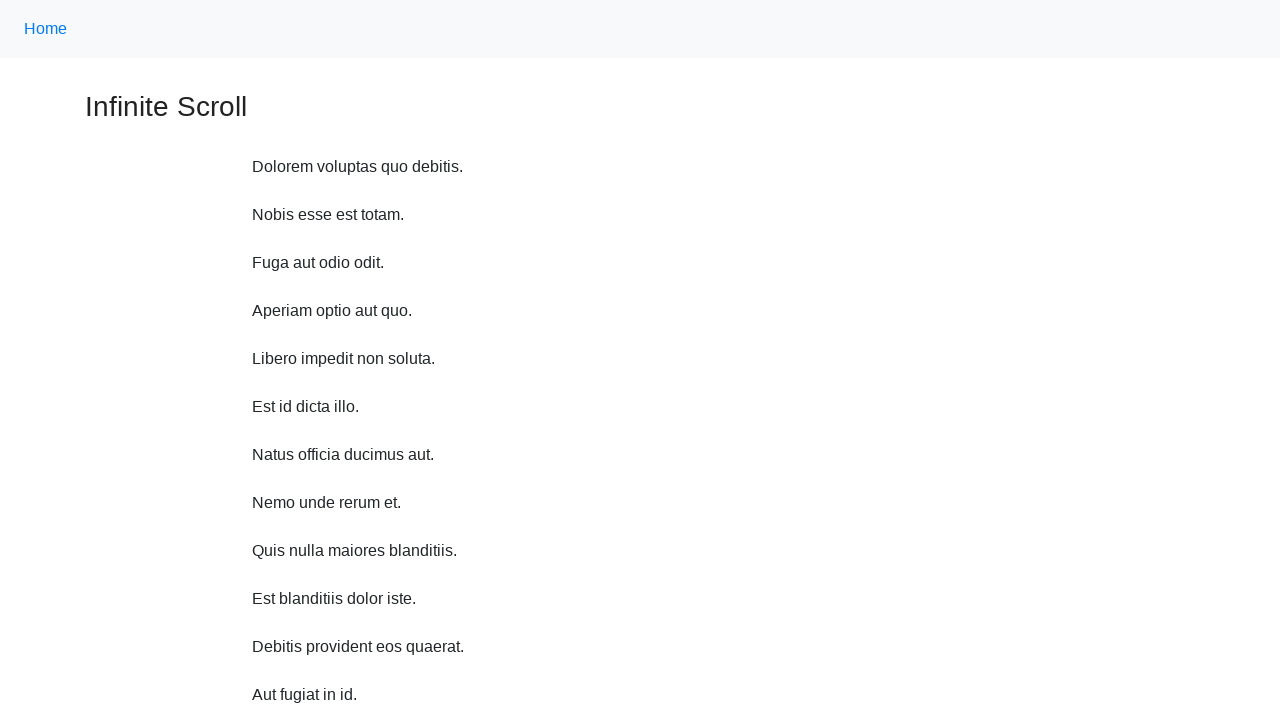

Waited 500ms before scrolling
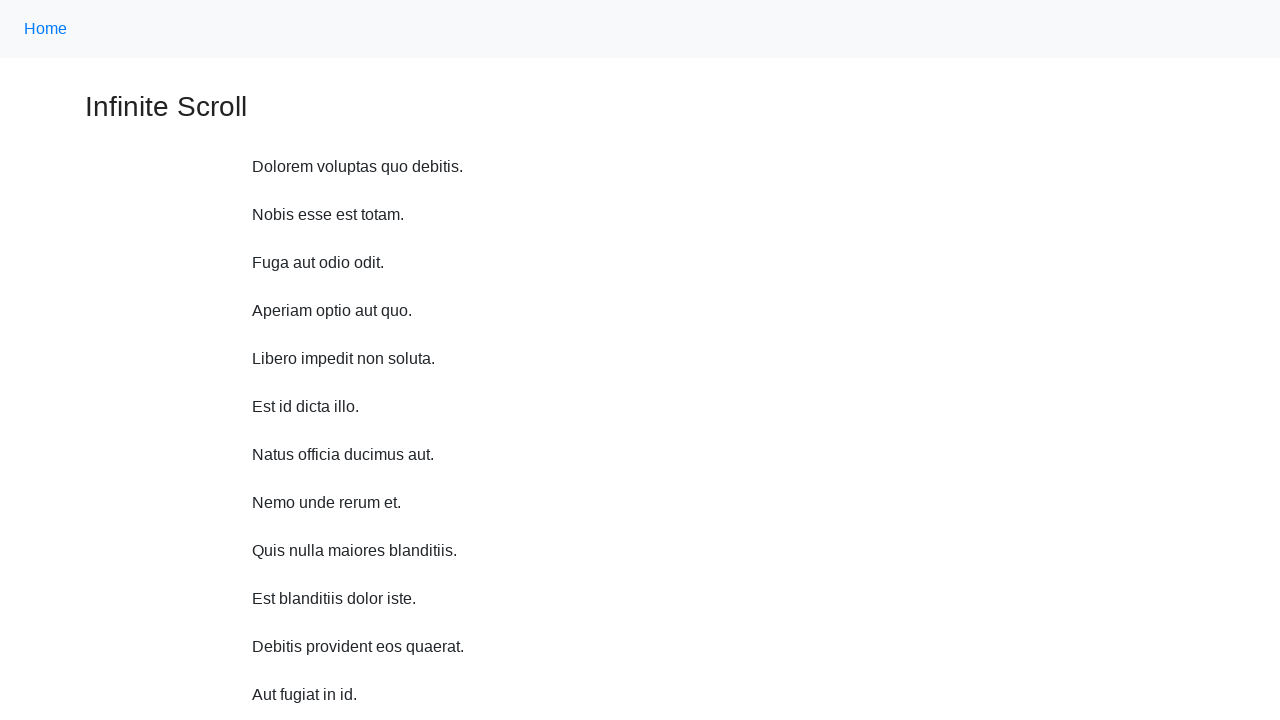

Scrolled up 720 pixels (iteration 9/10)
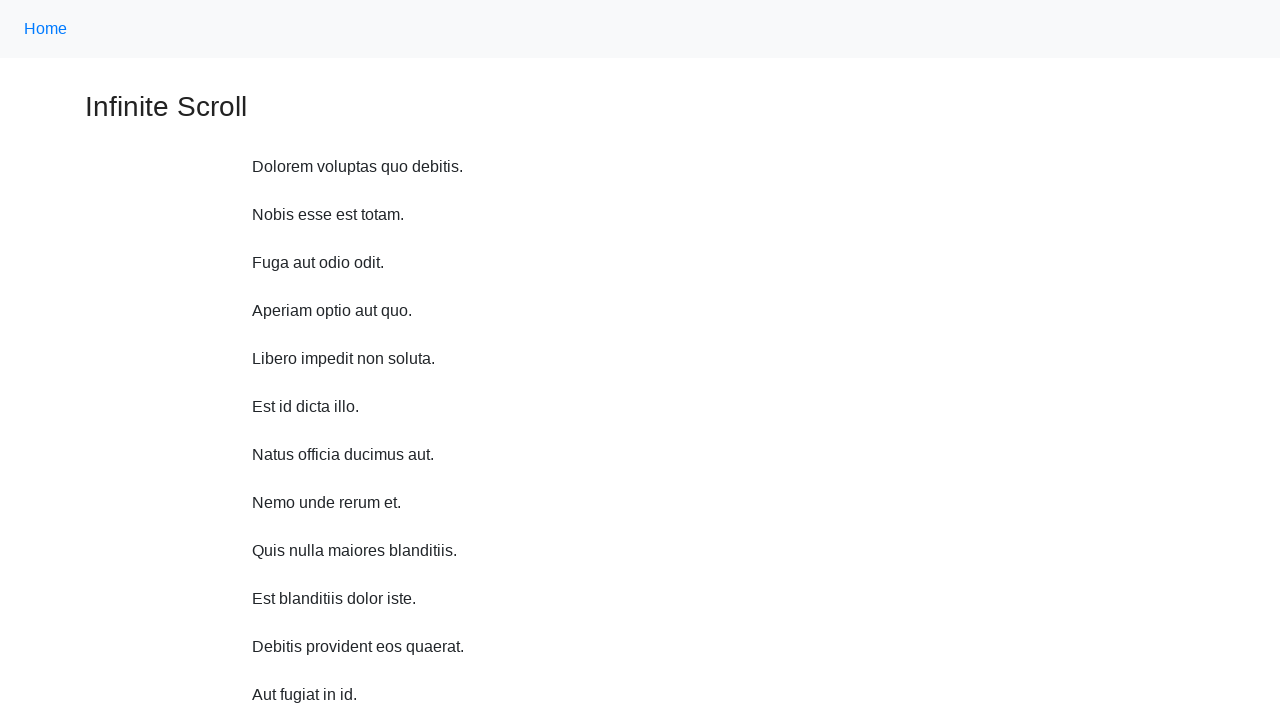

Waited 500ms before scrolling
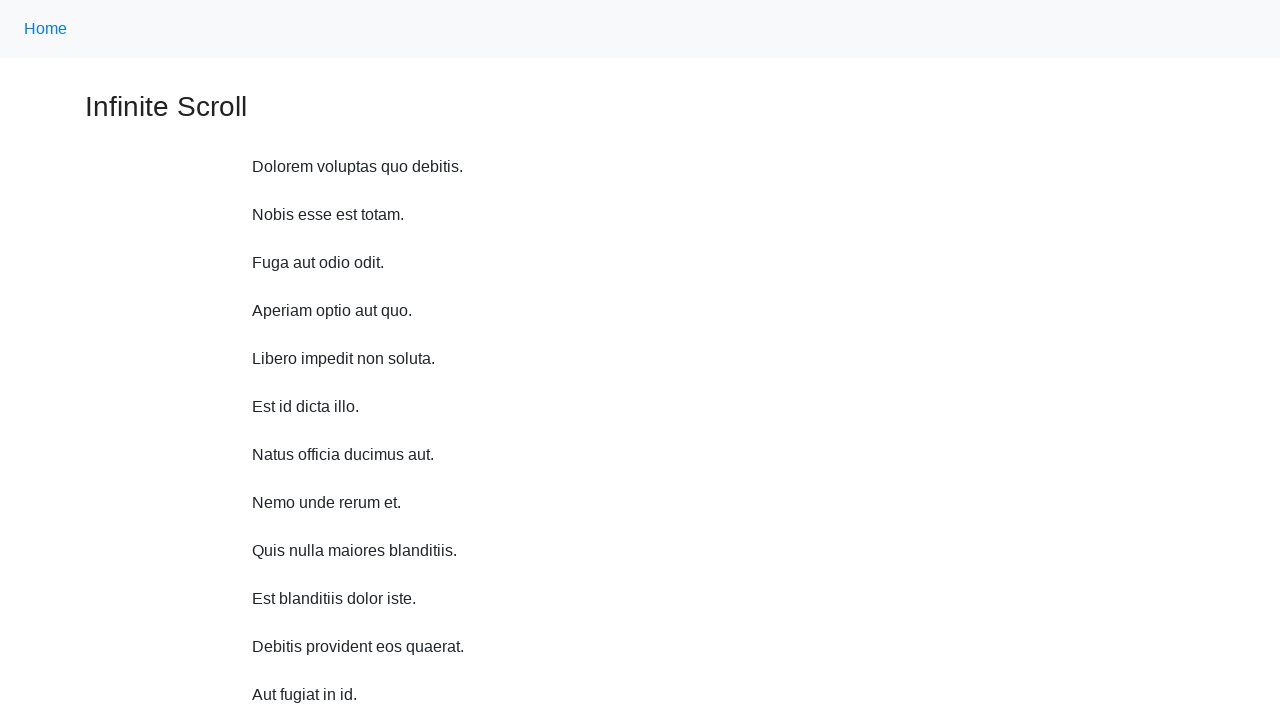

Scrolled up 720 pixels (iteration 10/10)
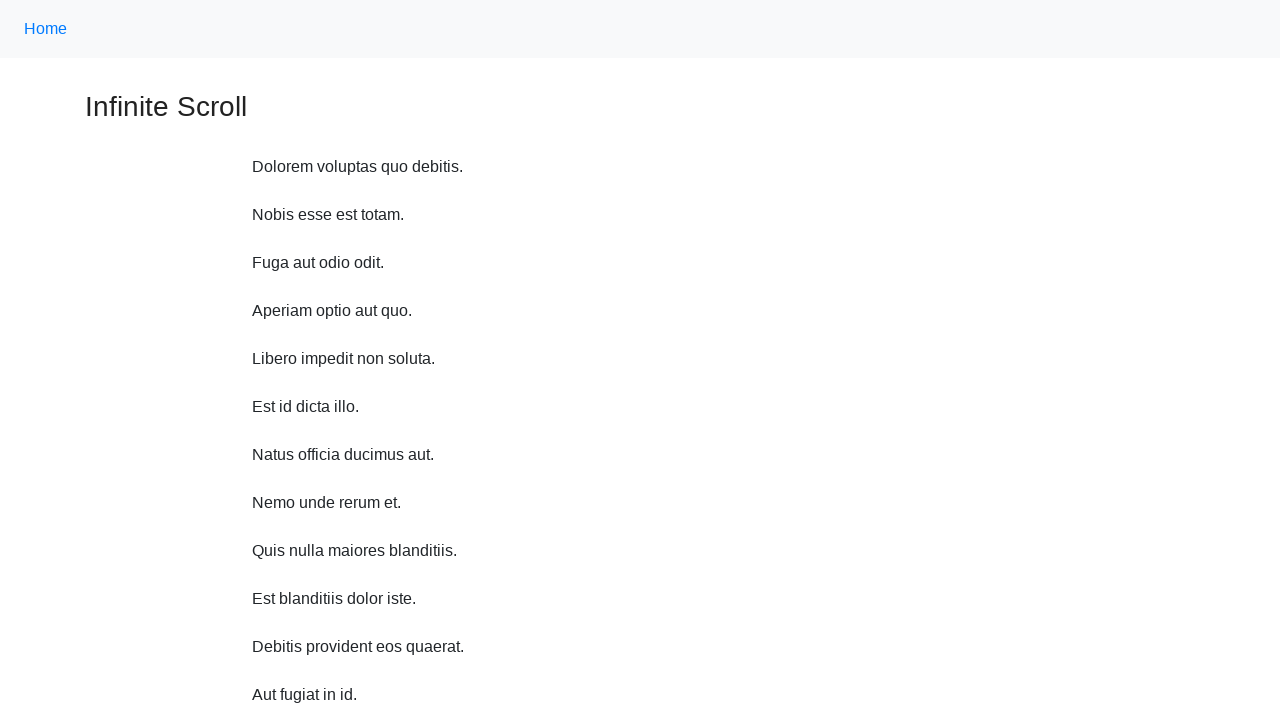

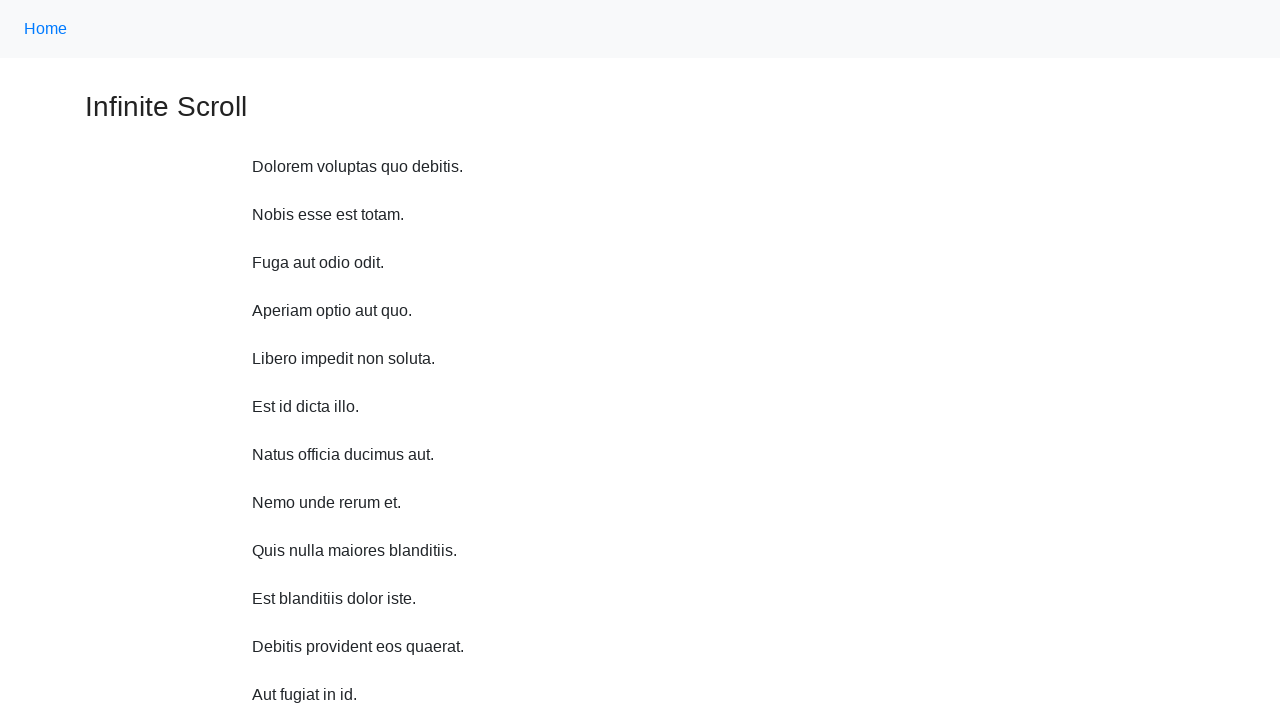